Tests adding specific grocery items to cart on a practice e-commerce site by searching for products matching predefined names (Cucumber, Mango, Grapes, Almonds) and clicking their Add to Cart buttons.

Starting URL: https://rahulshettyacademy.com/seleniumPractise/#/

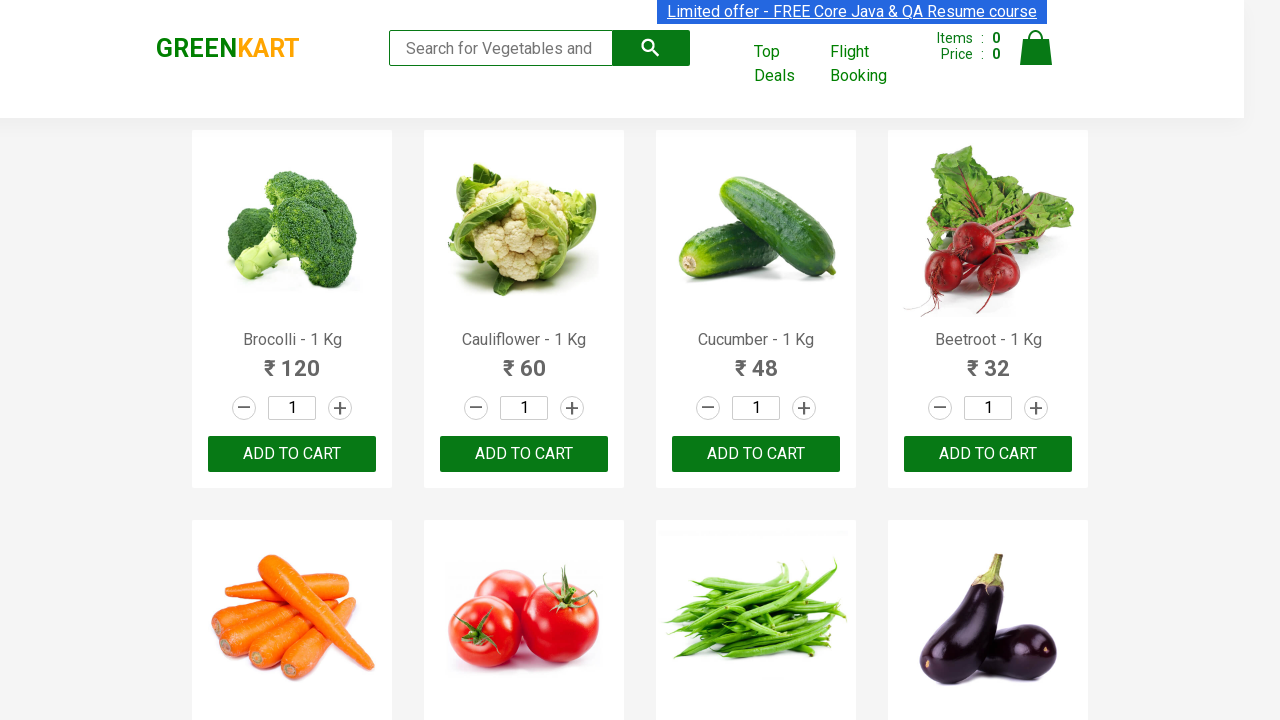

Waited for product names to load
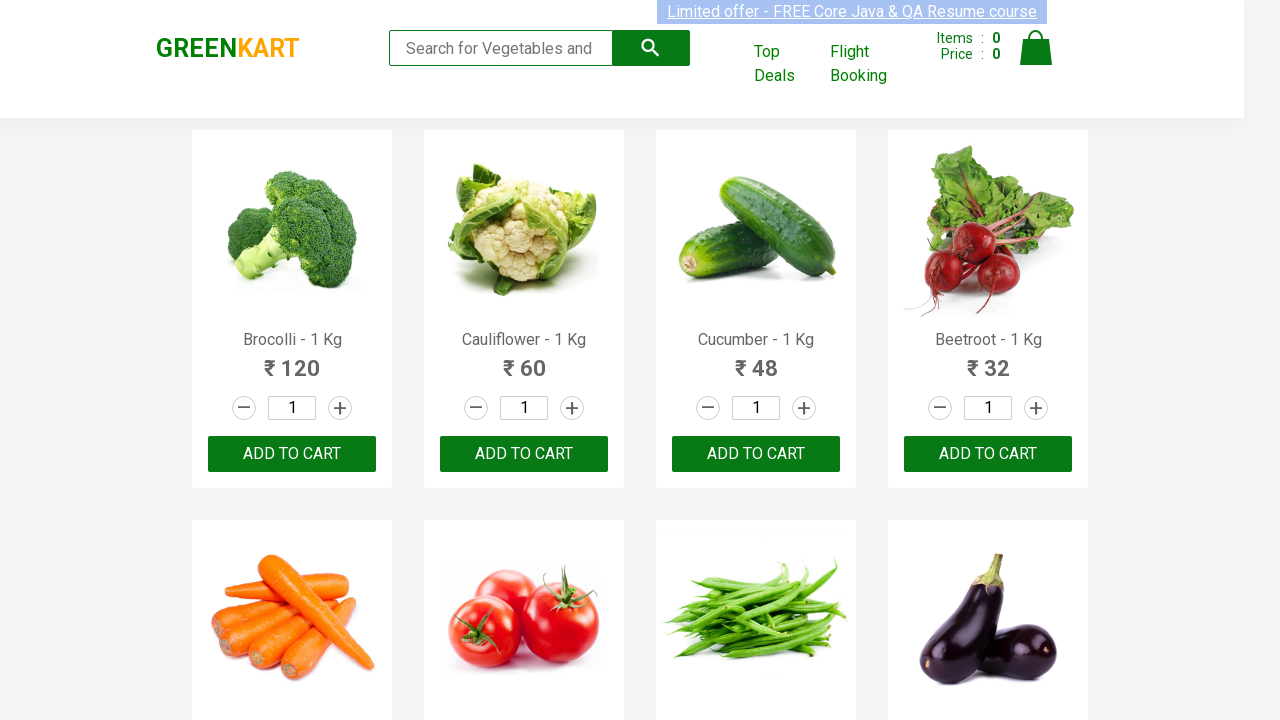

Waited 2 seconds for page to fully render
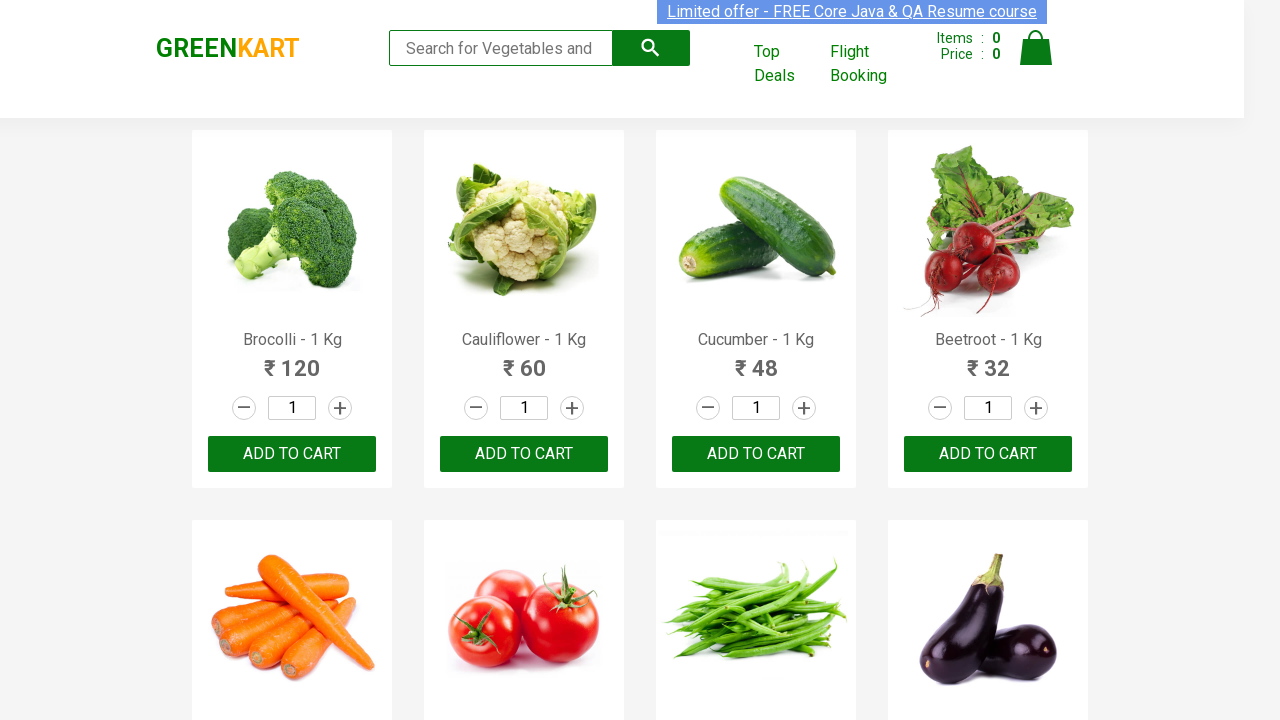

Retrieved all product elements from page
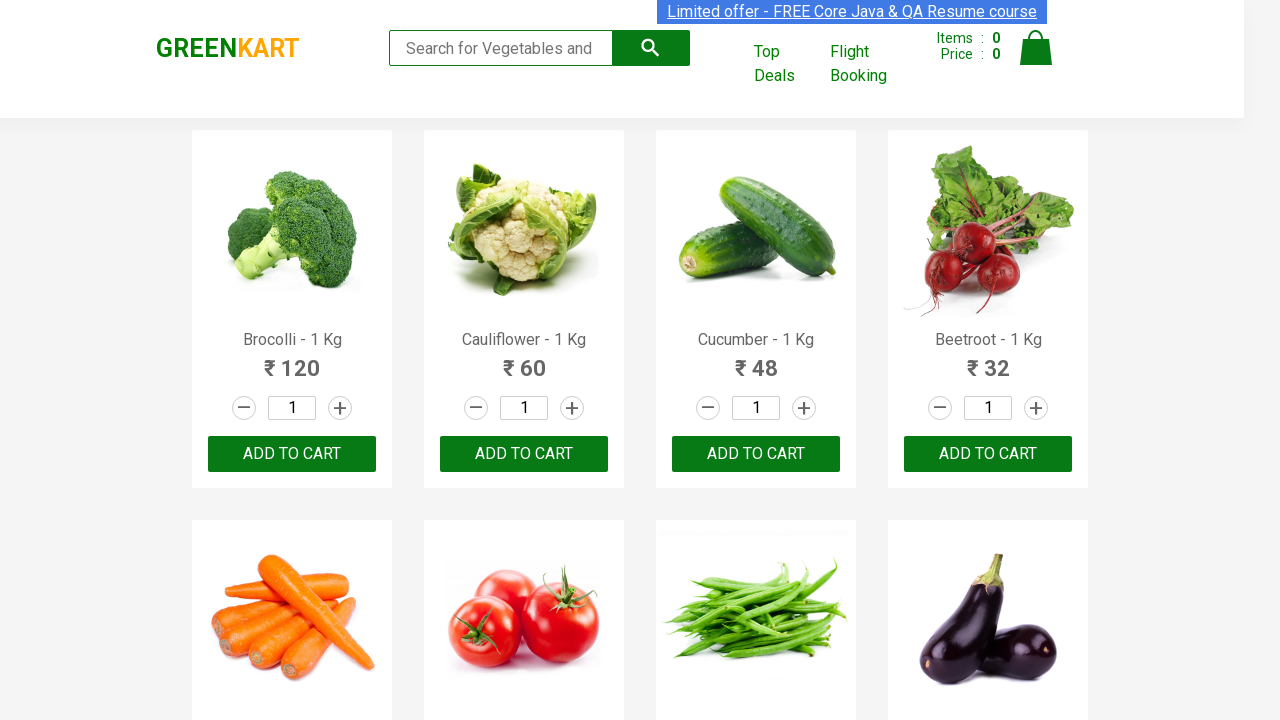

Retrieved text content from product at index 0
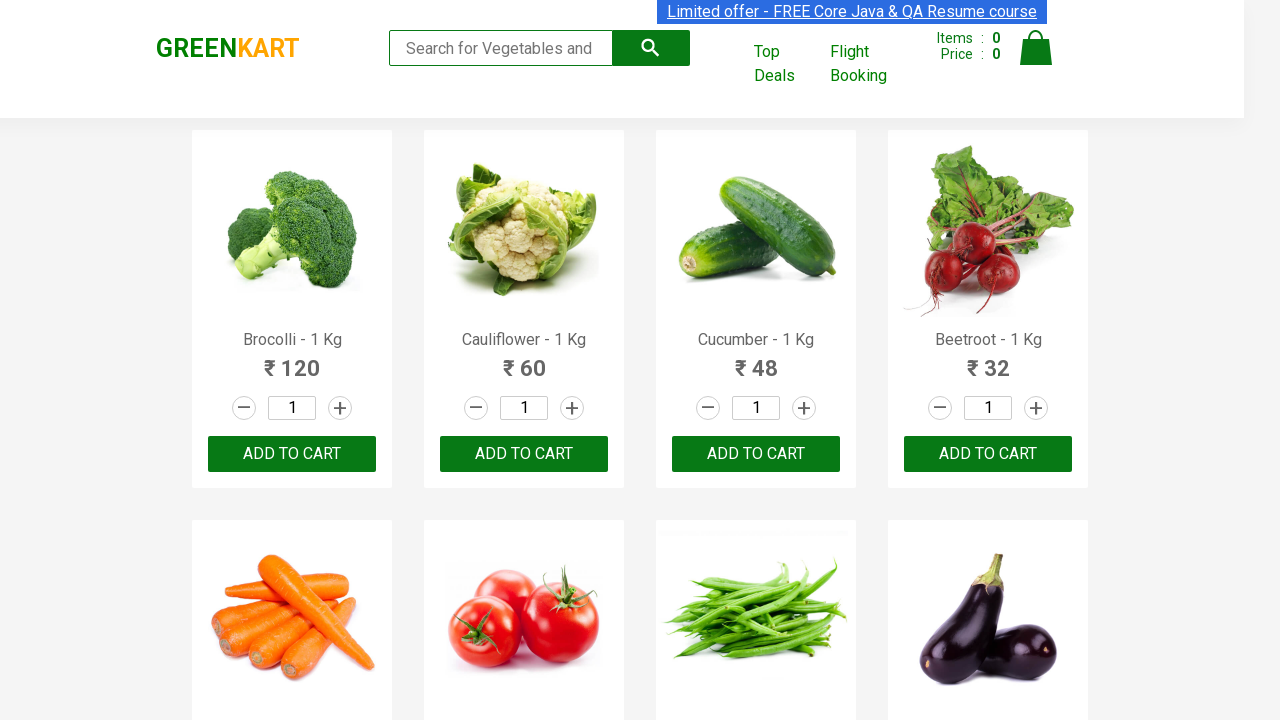

Parsed product name: 'Brocolli'
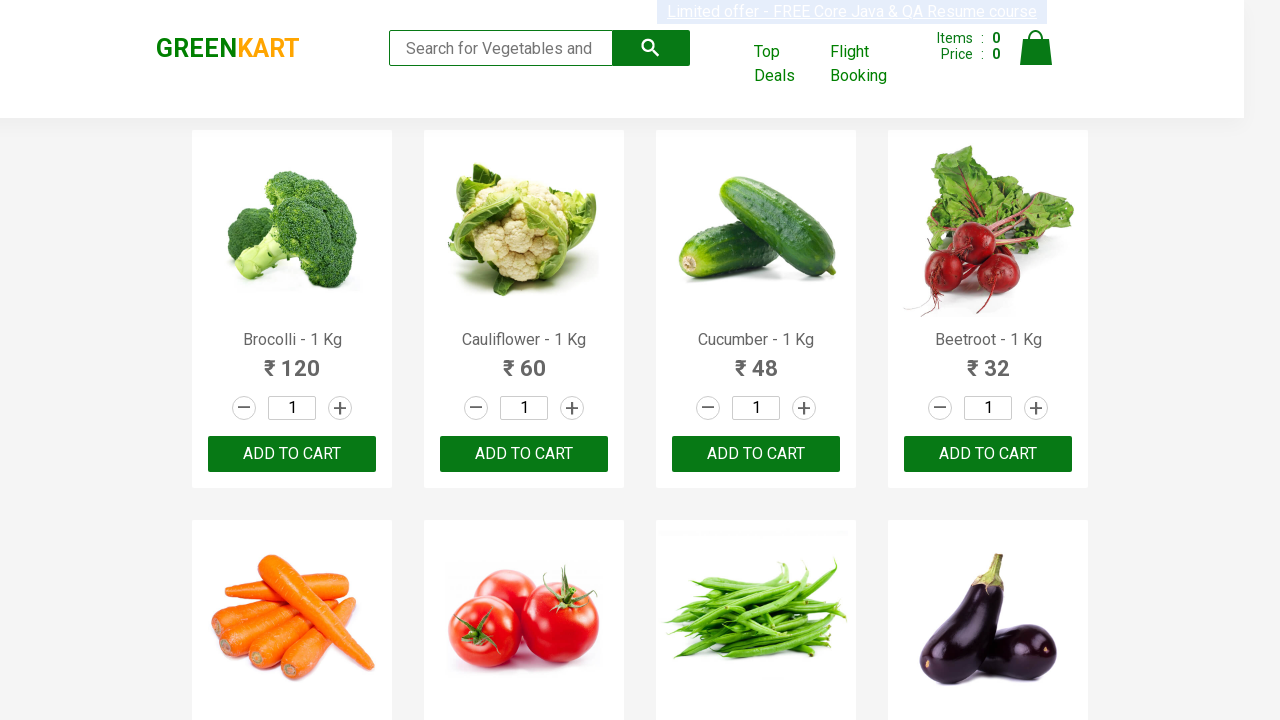

Retrieved text content from product at index 1
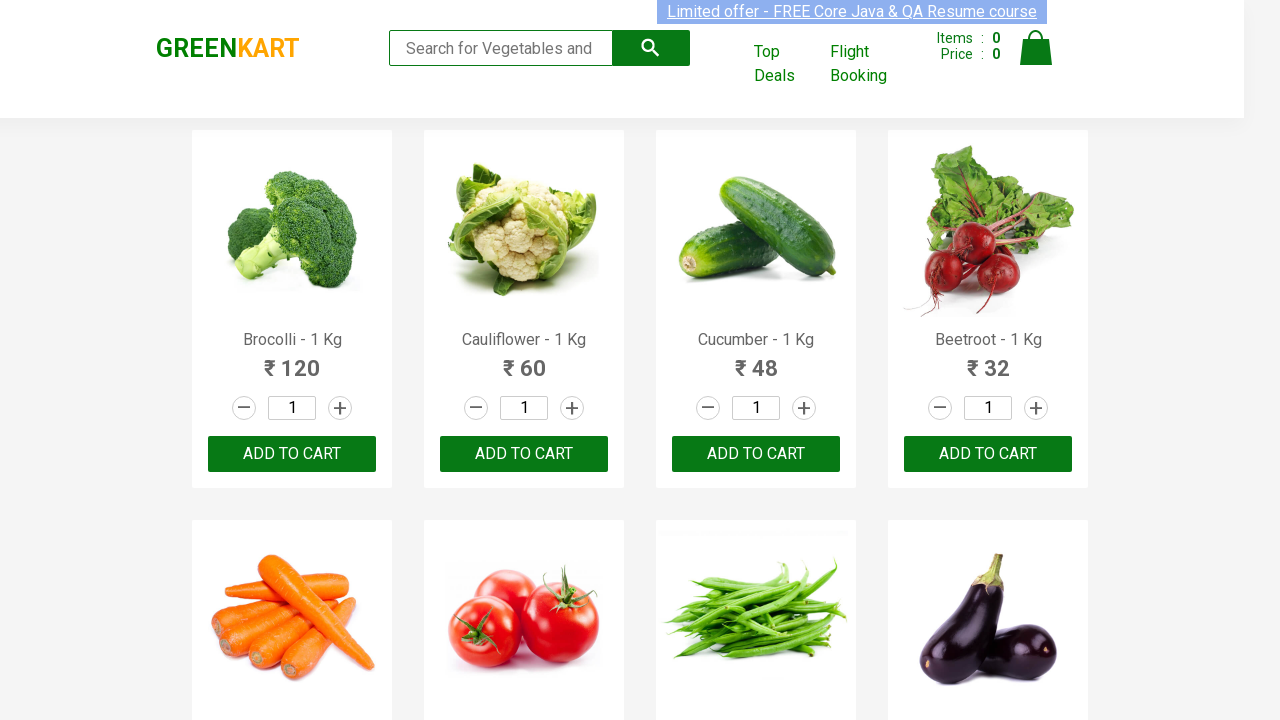

Parsed product name: 'Cauliflower'
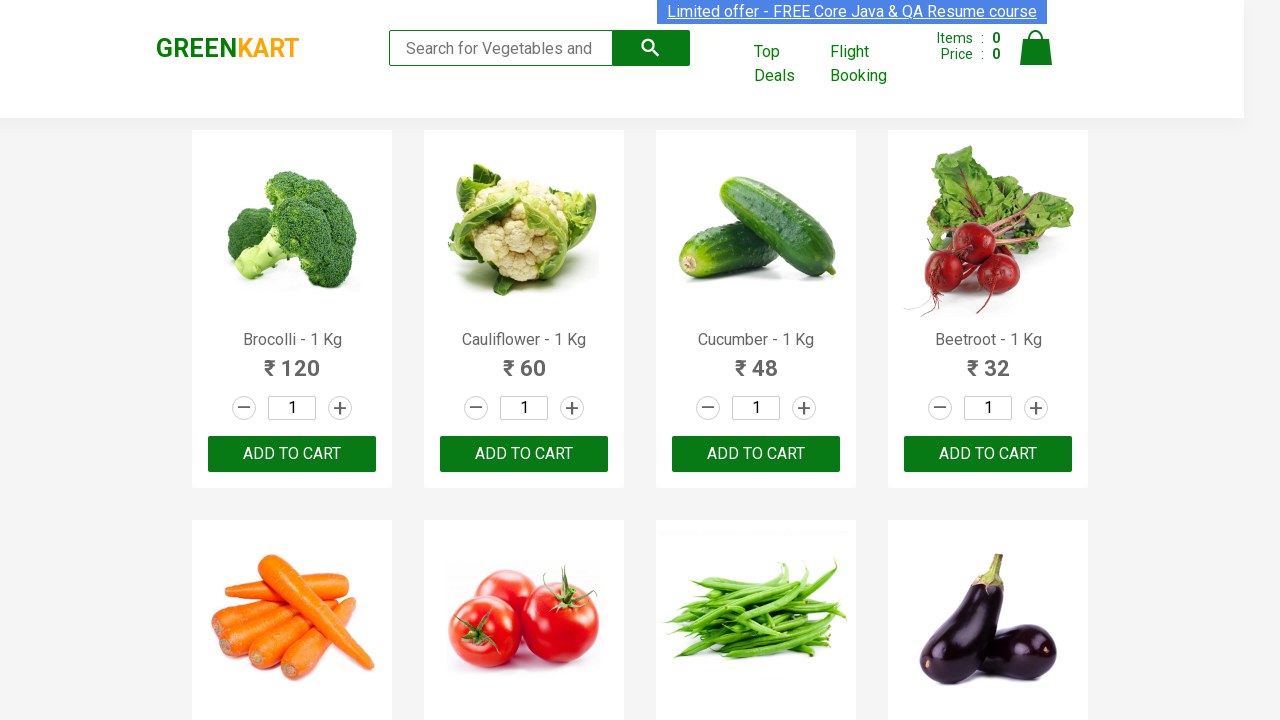

Retrieved text content from product at index 2
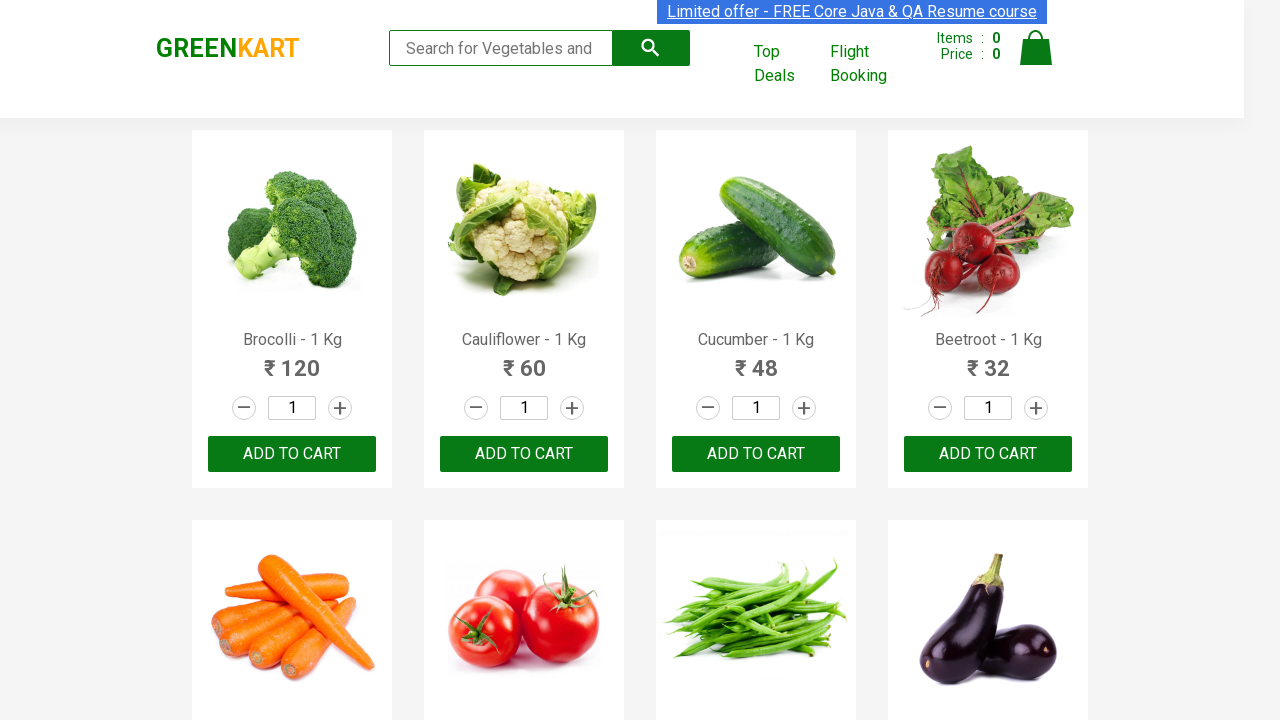

Parsed product name: 'Cucumber'
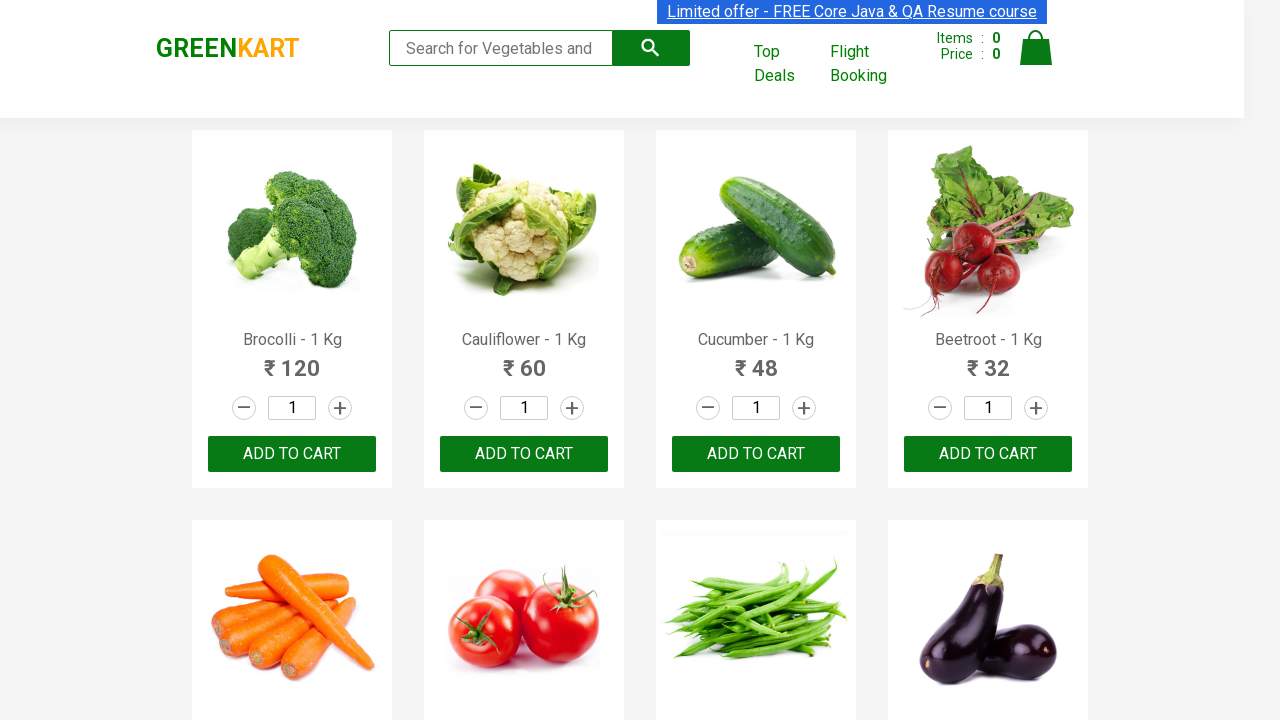

Retrieved all 'Add to Cart' buttons for product 'Cucumber'
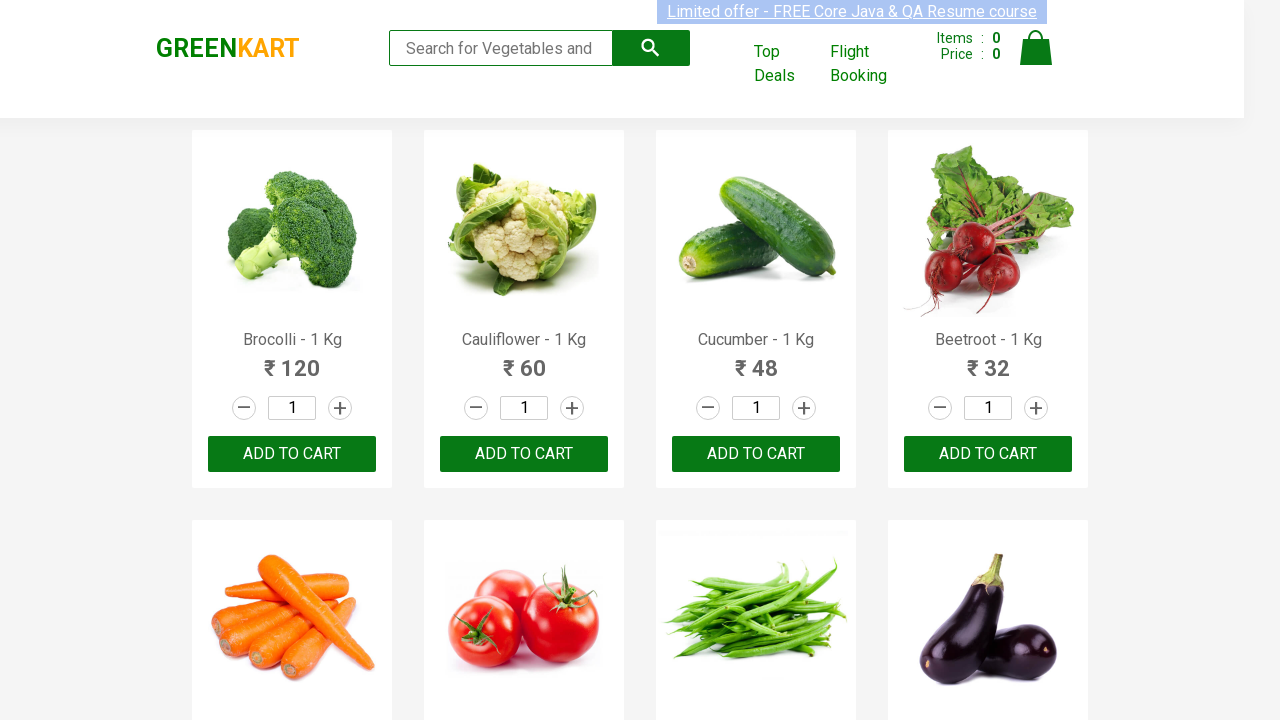

Clicked 'Add to Cart' button for 'Cucumber' at (756, 454) on xpath=//div[@class='products']//div//div[3]//button[1] >> nth=2
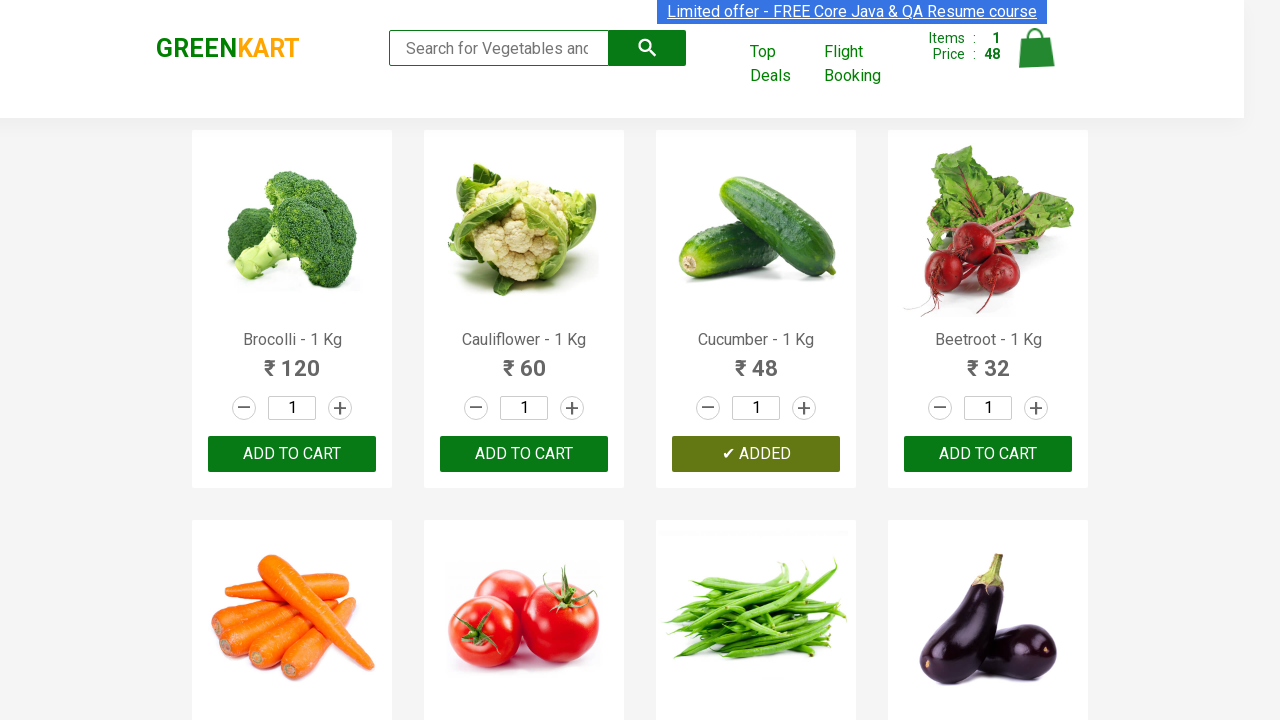

Incremented items added count to 1
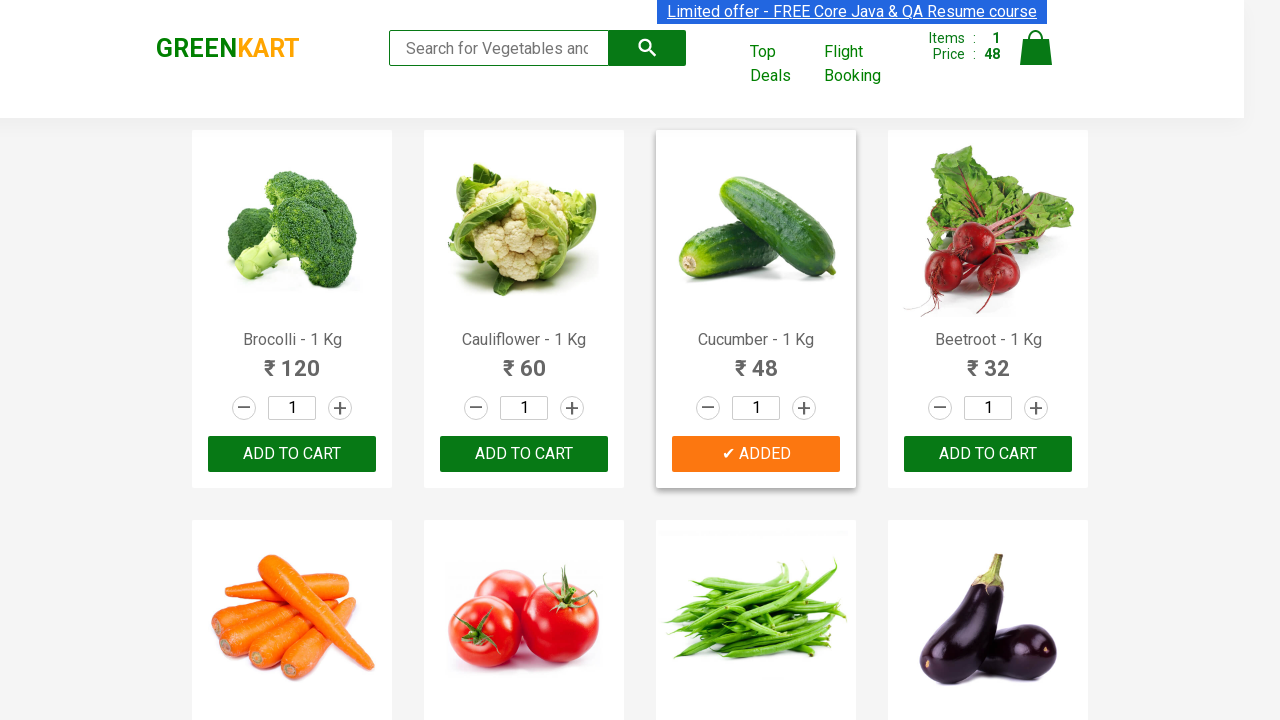

Retrieved text content from product at index 3
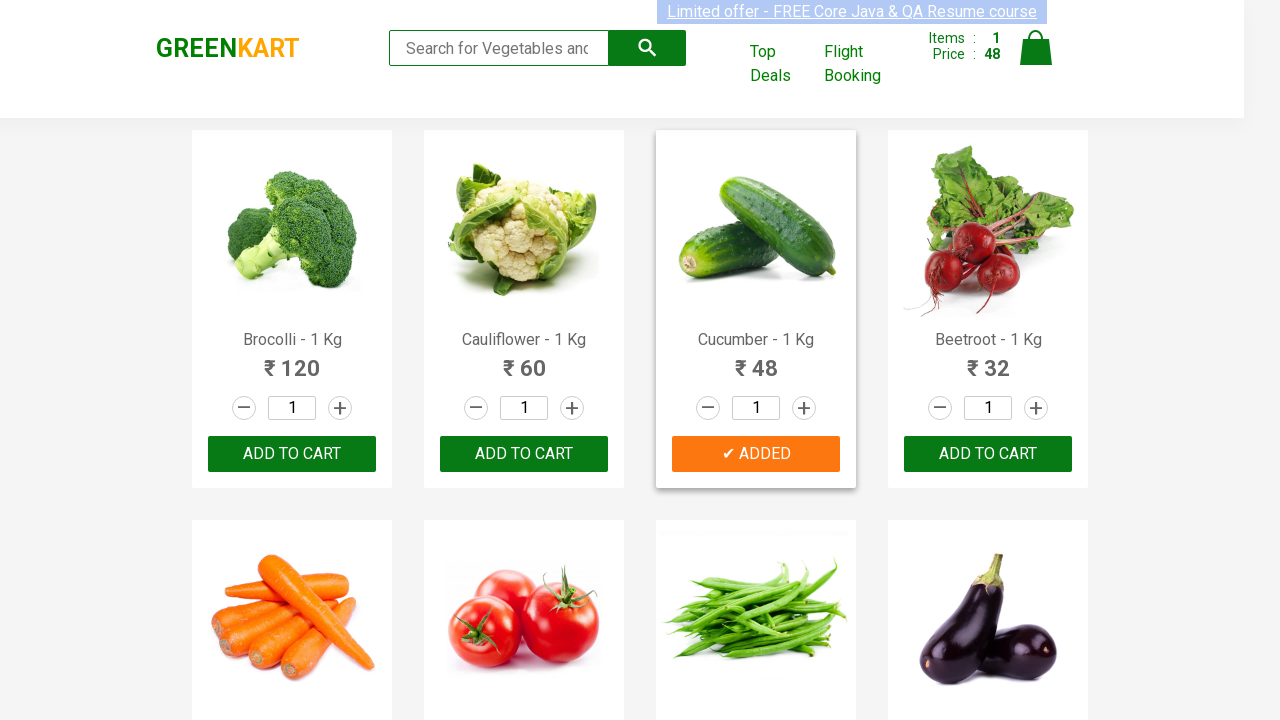

Parsed product name: 'Beetroot'
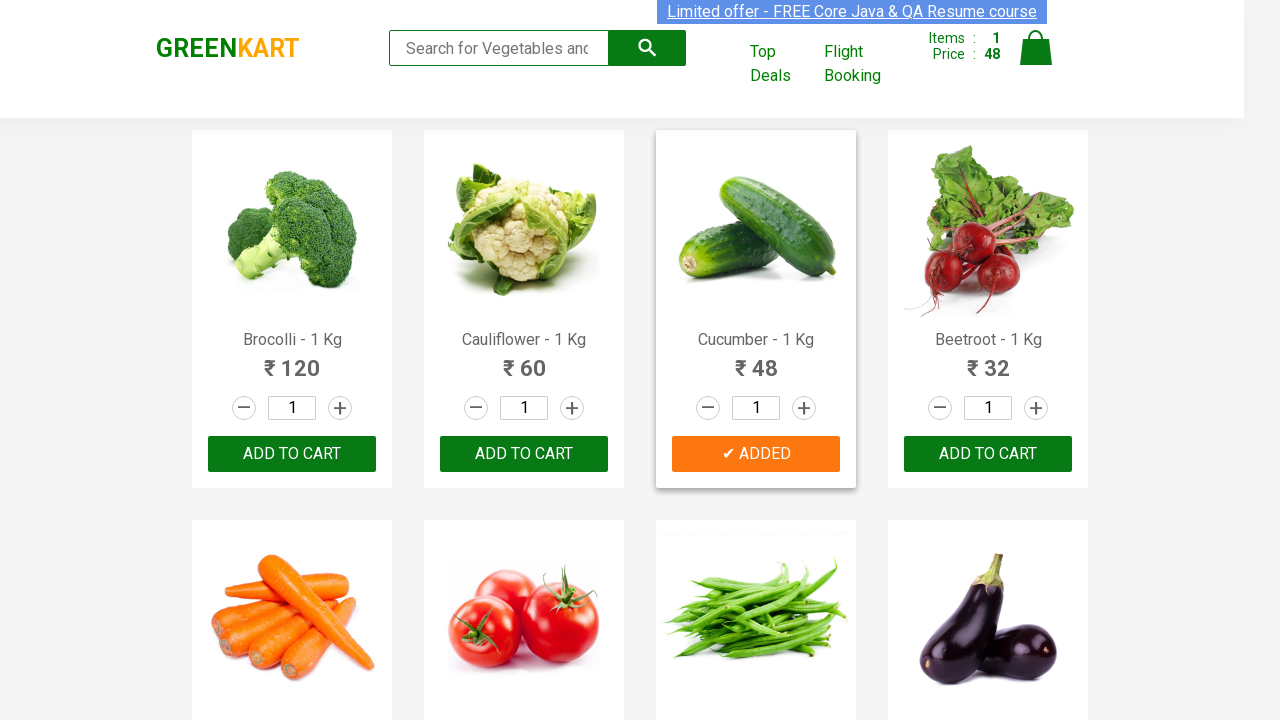

Retrieved text content from product at index 4
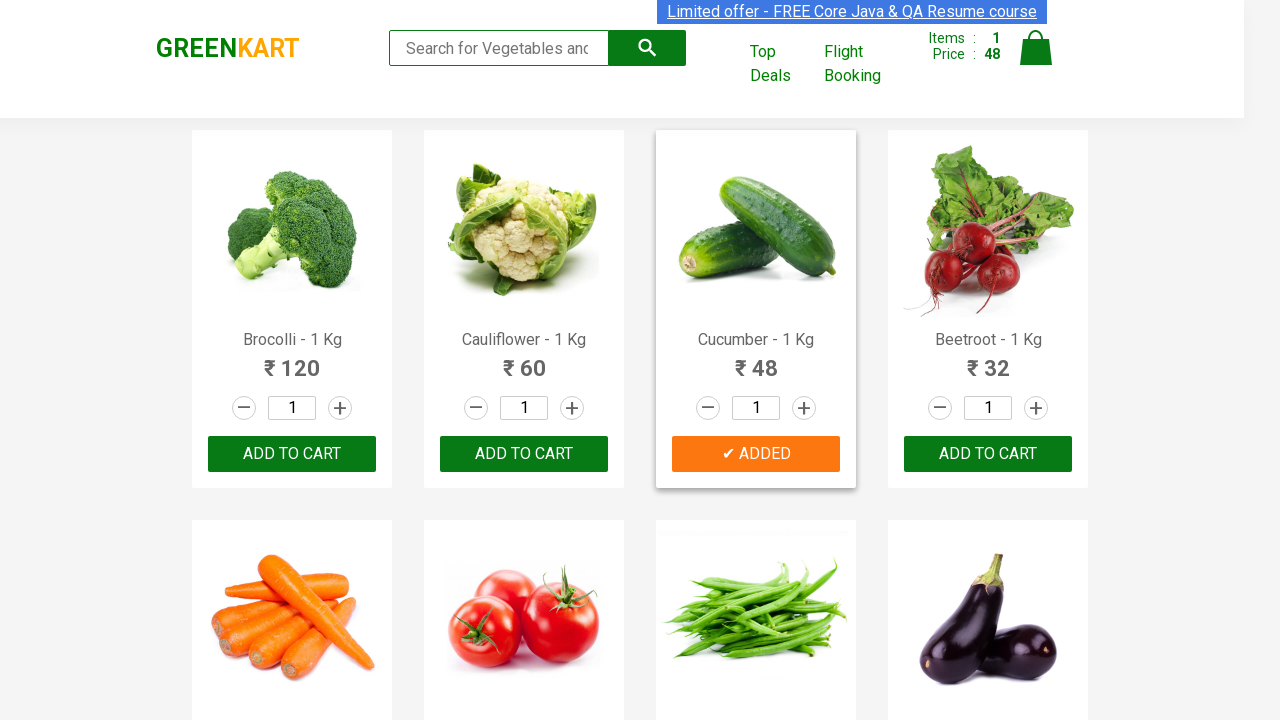

Parsed product name: 'Carrot'
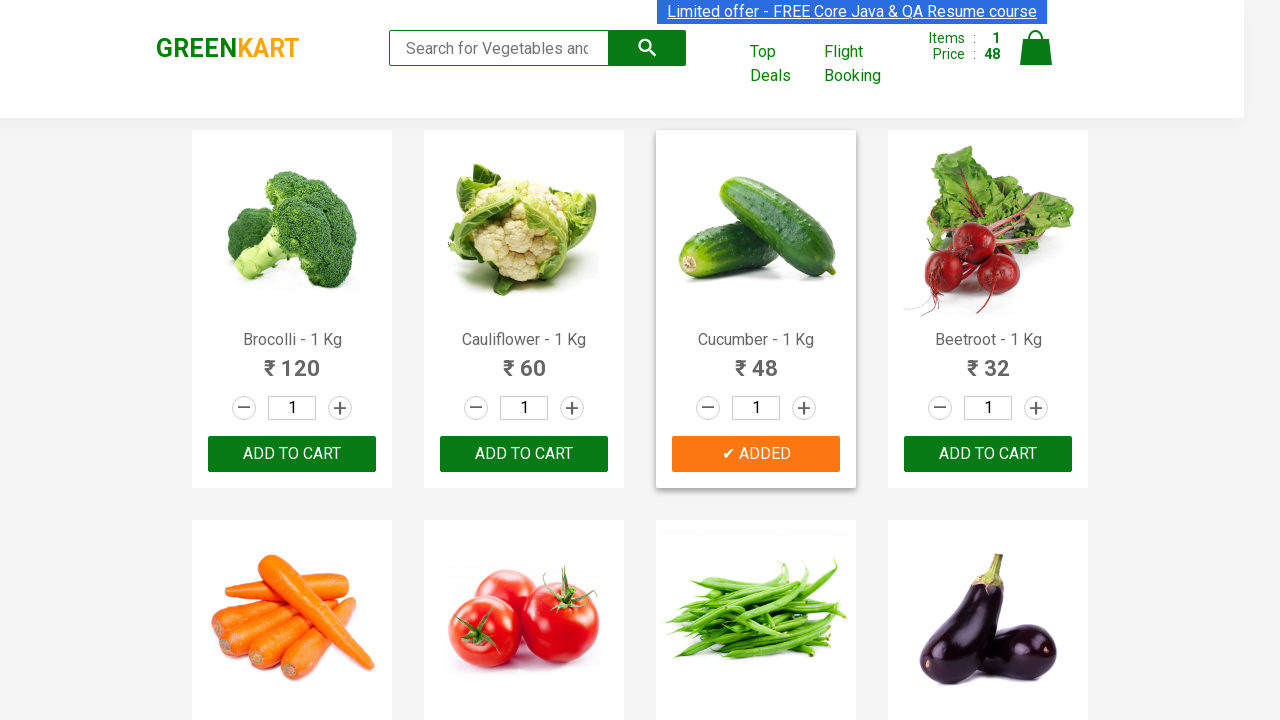

Retrieved text content from product at index 5
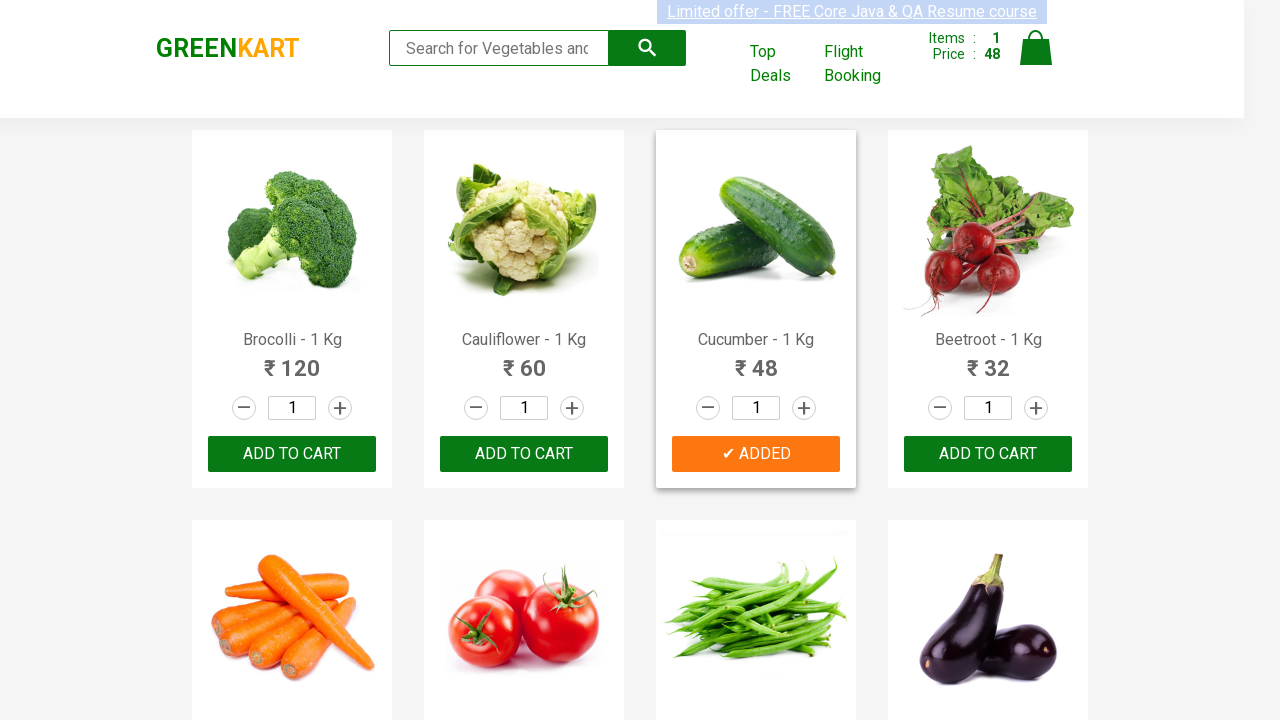

Parsed product name: 'Tomato'
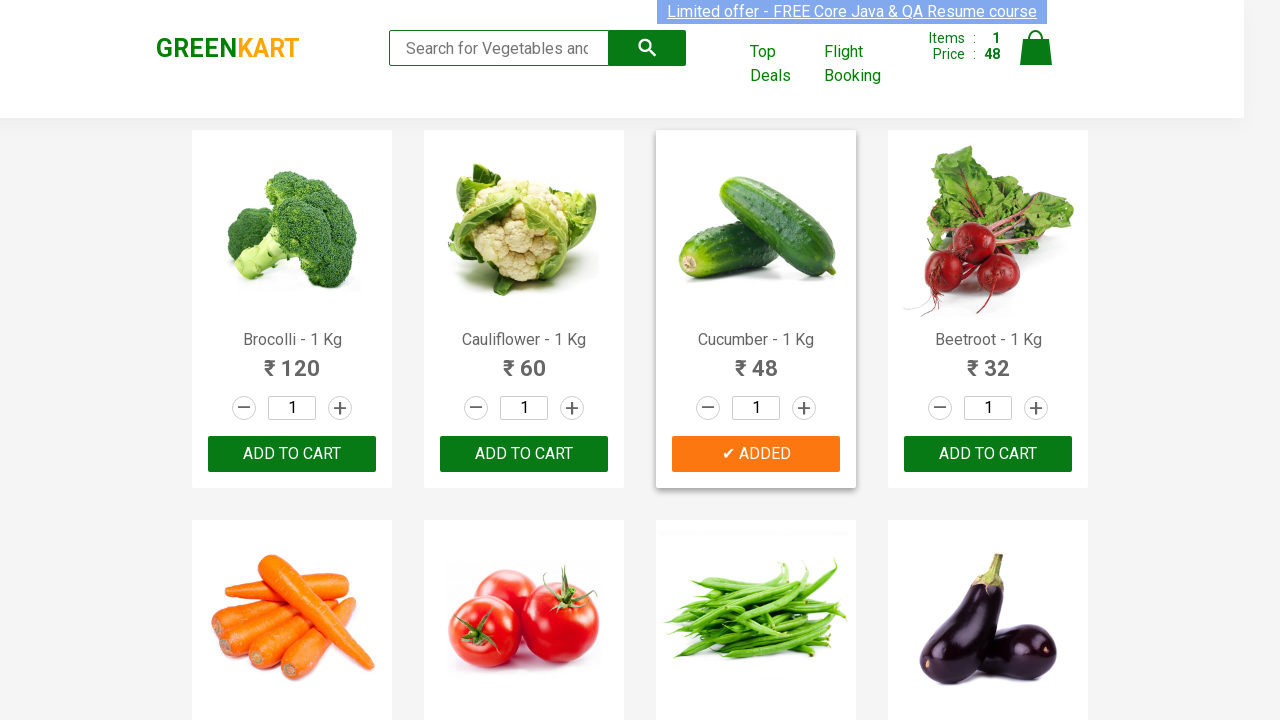

Retrieved text content from product at index 6
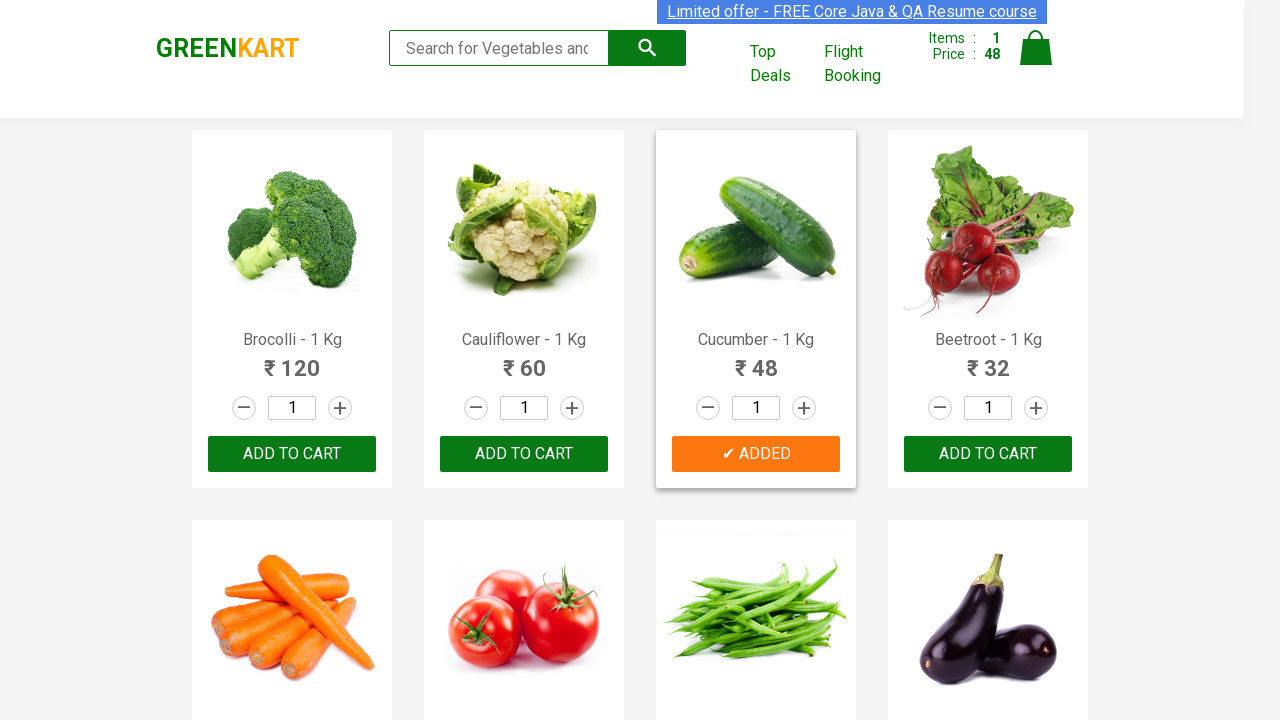

Parsed product name: 'Beans'
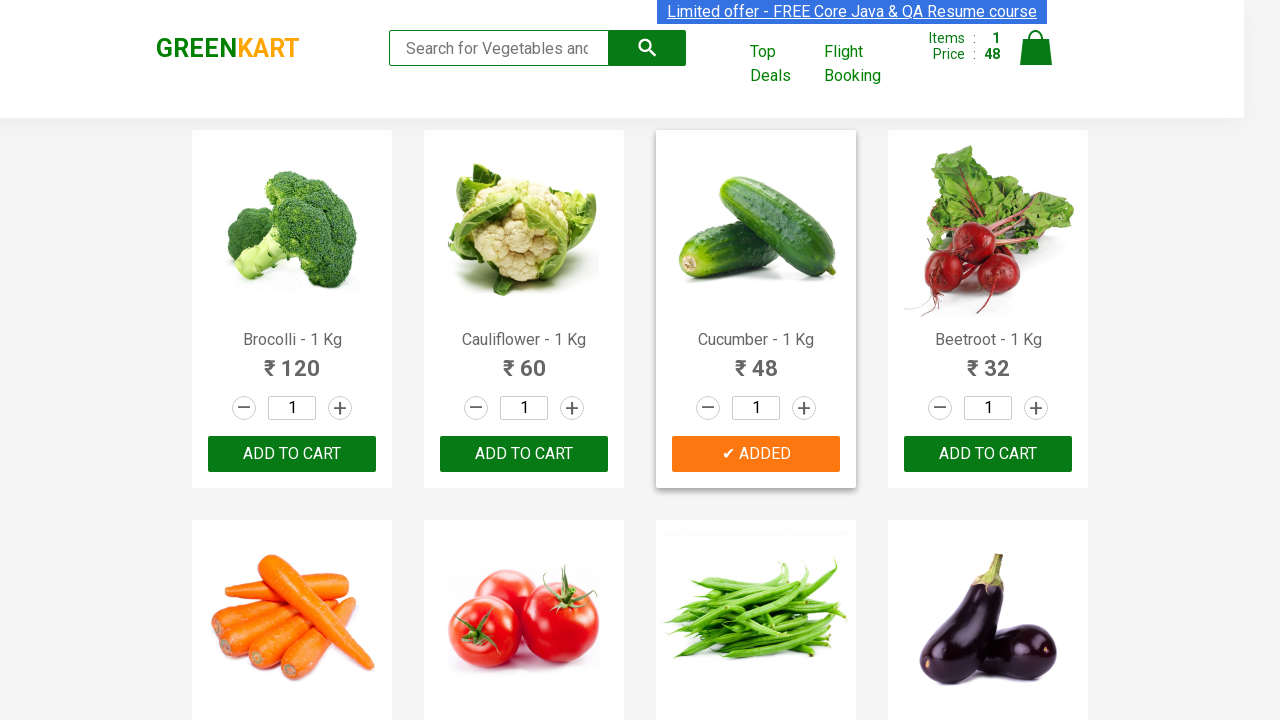

Retrieved text content from product at index 7
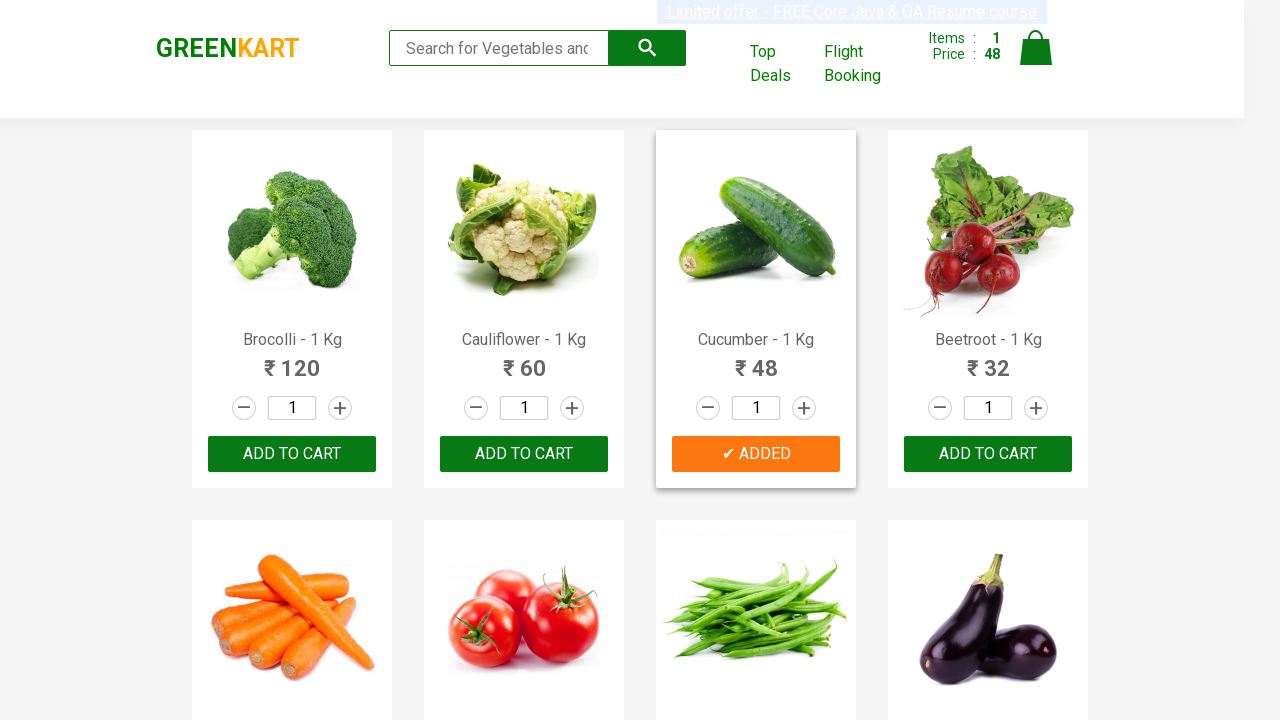

Parsed product name: 'Brinjal'
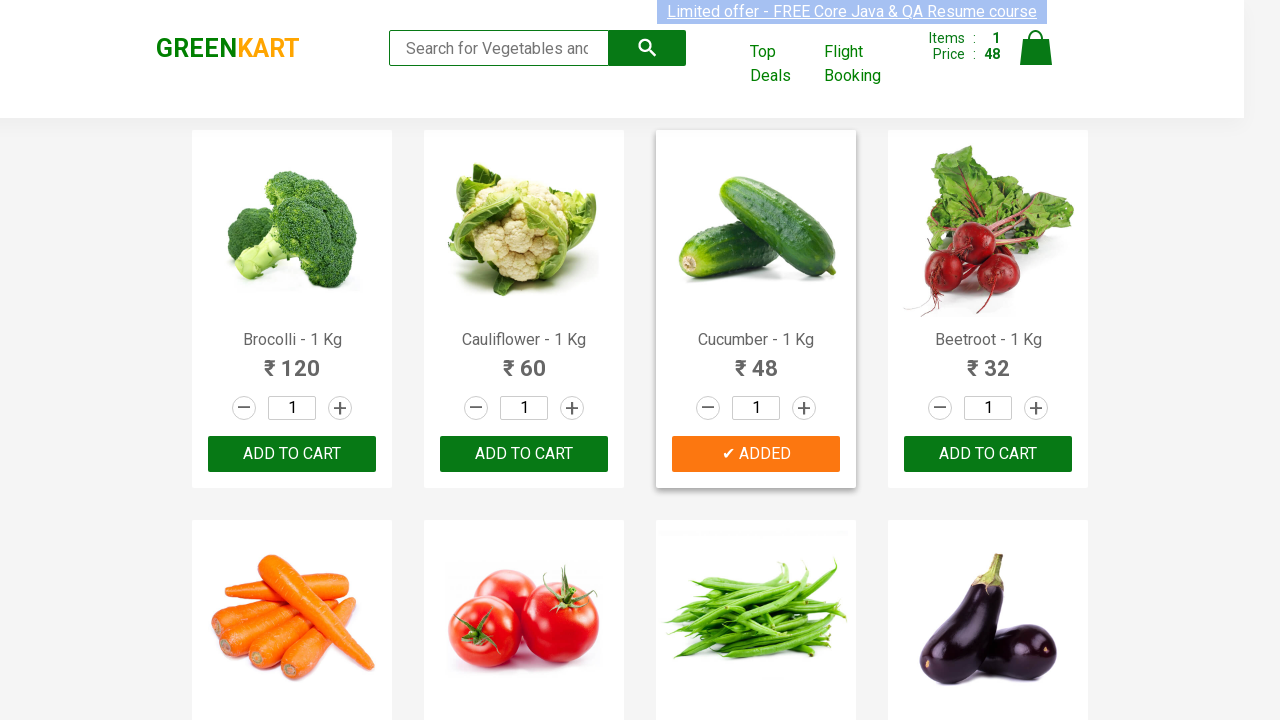

Retrieved text content from product at index 8
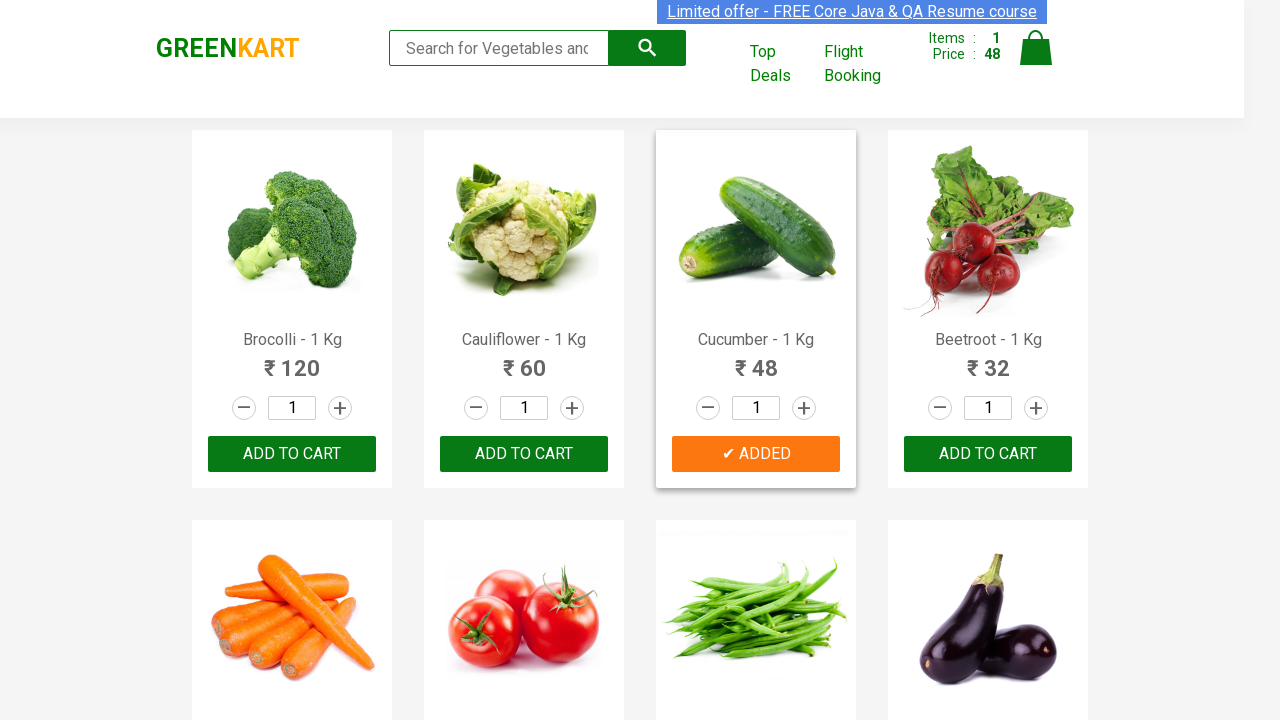

Parsed product name: 'Capsicum'
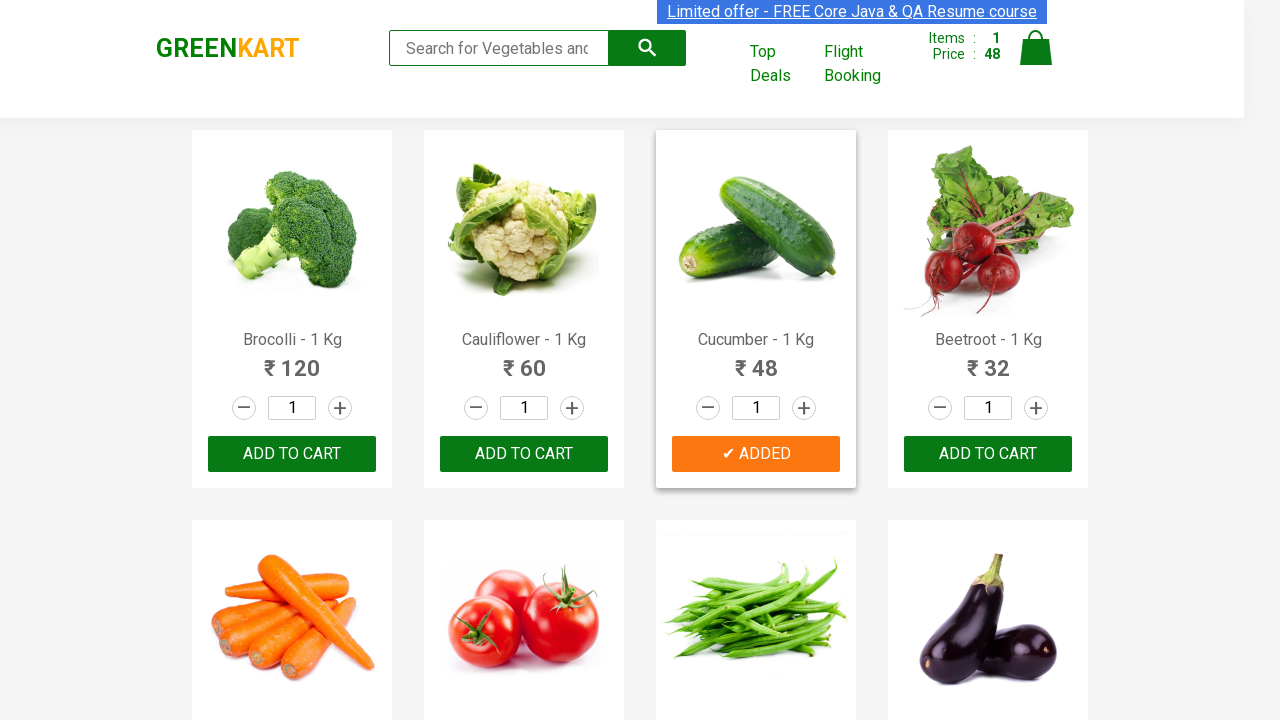

Retrieved text content from product at index 9
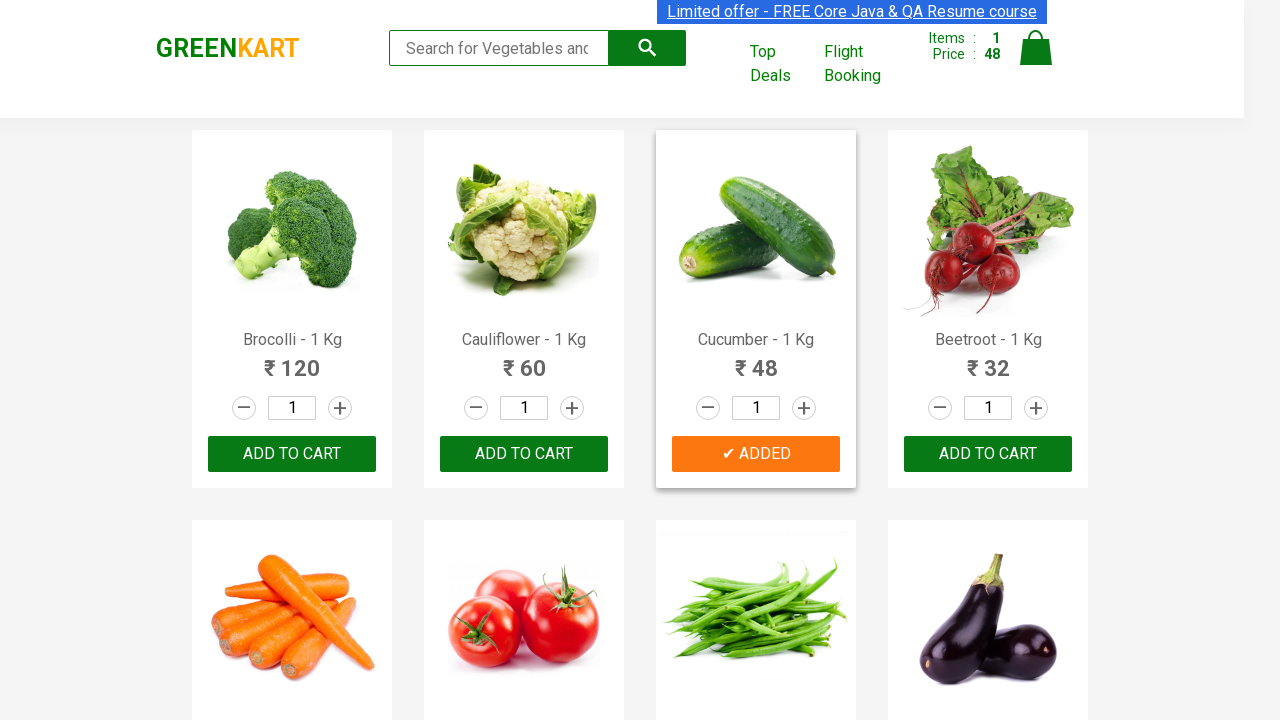

Parsed product name: 'Mushroom'
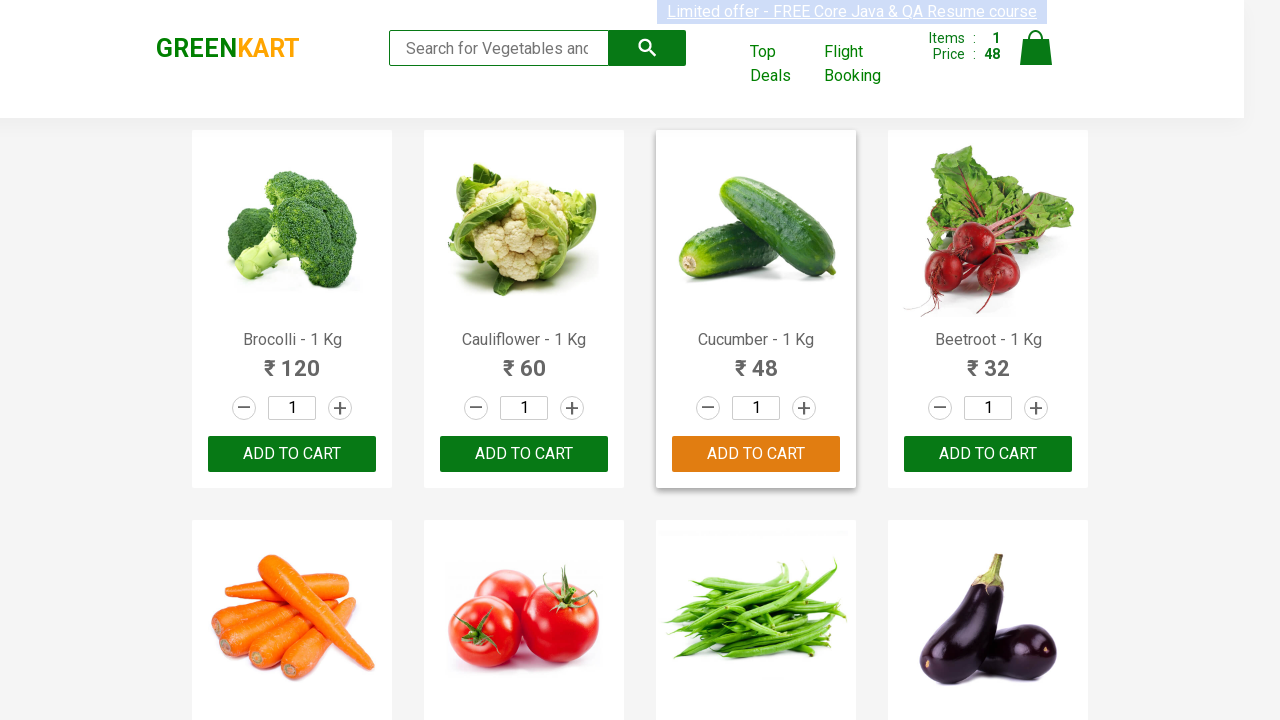

Retrieved text content from product at index 10
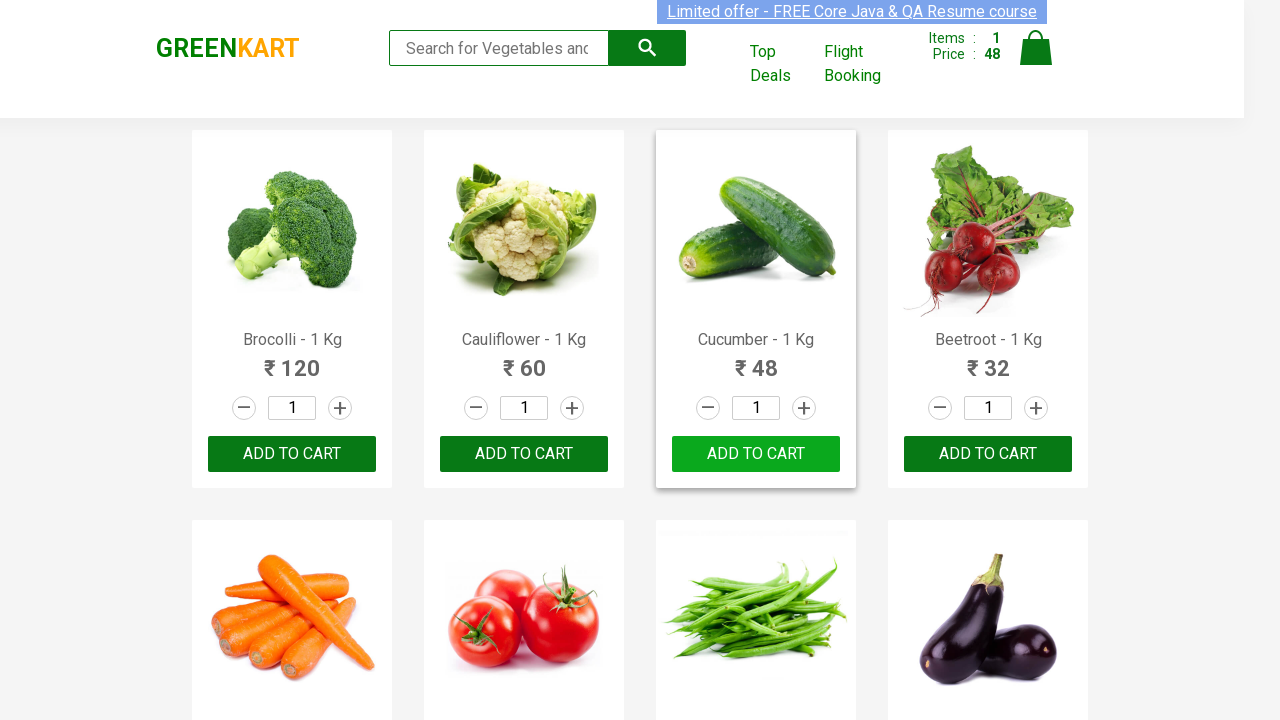

Parsed product name: 'Potato'
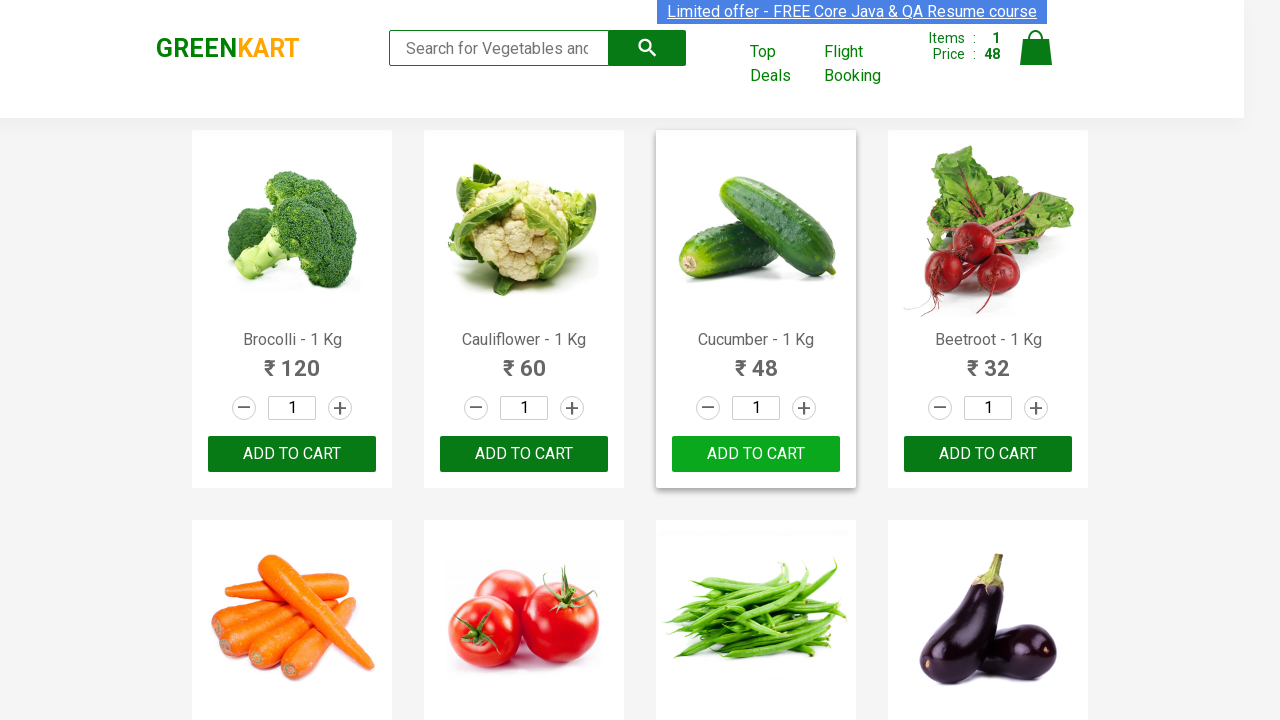

Retrieved text content from product at index 11
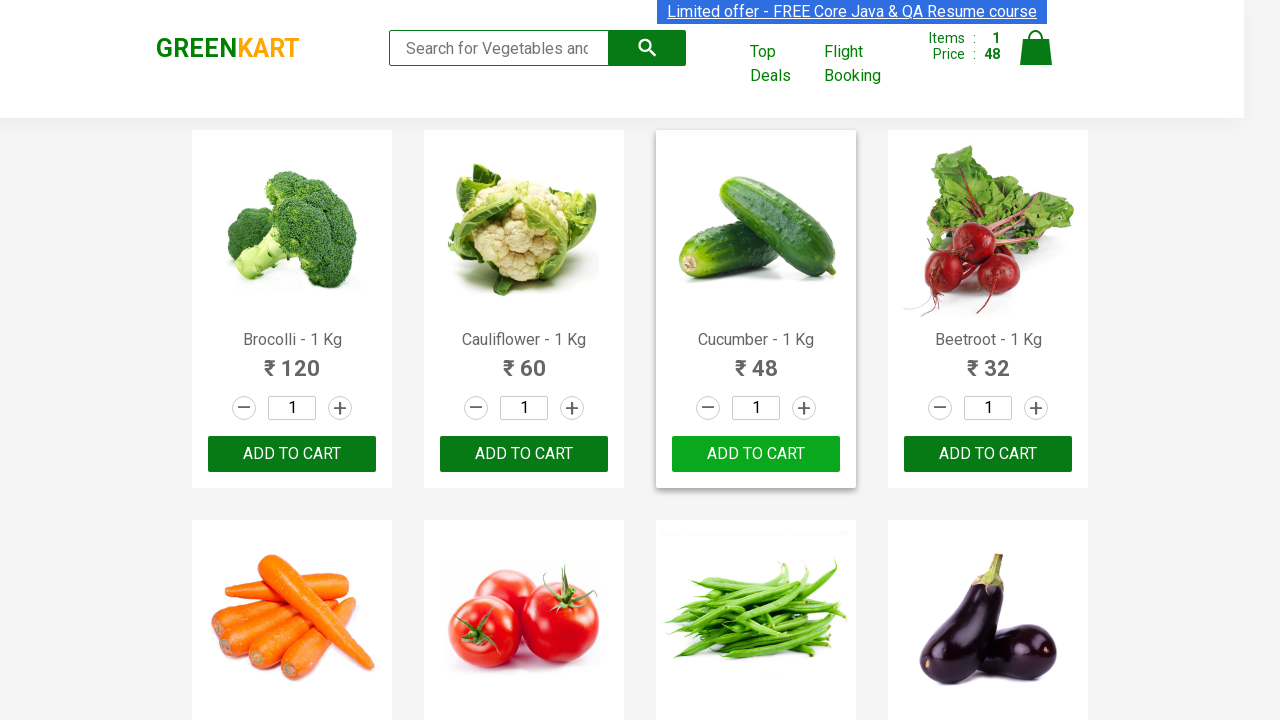

Parsed product name: 'Pumpkin'
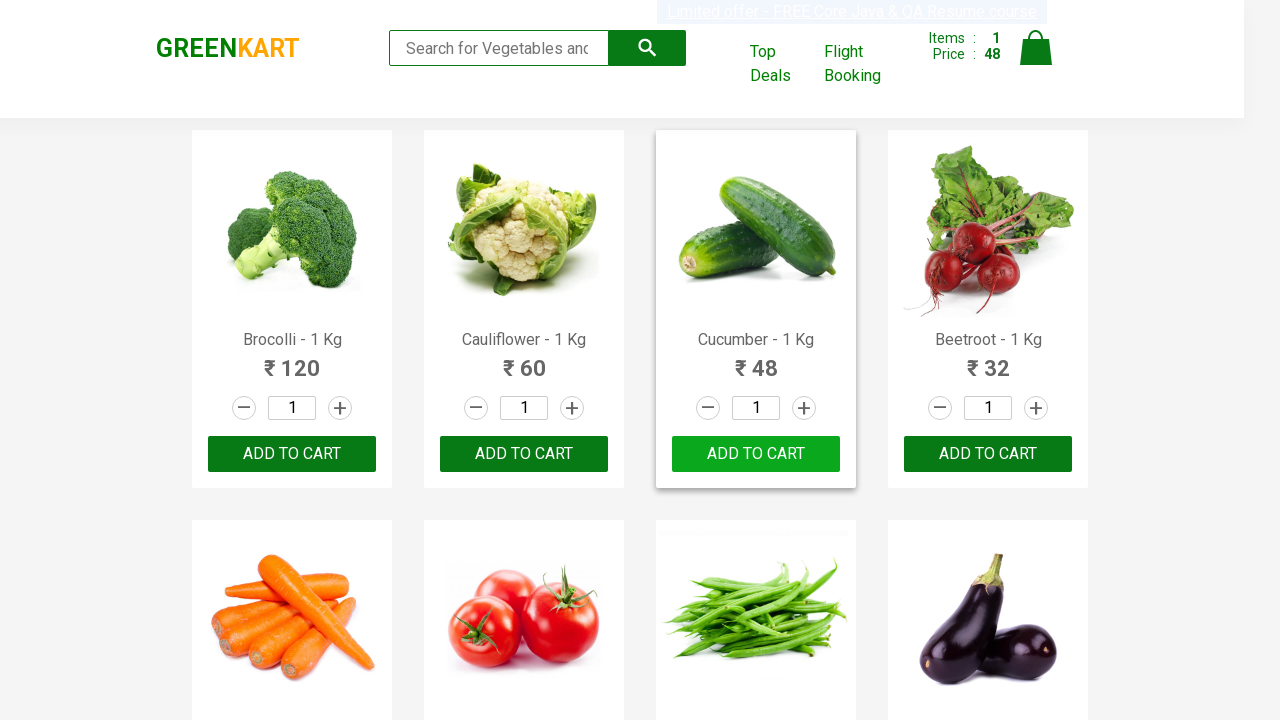

Retrieved text content from product at index 12
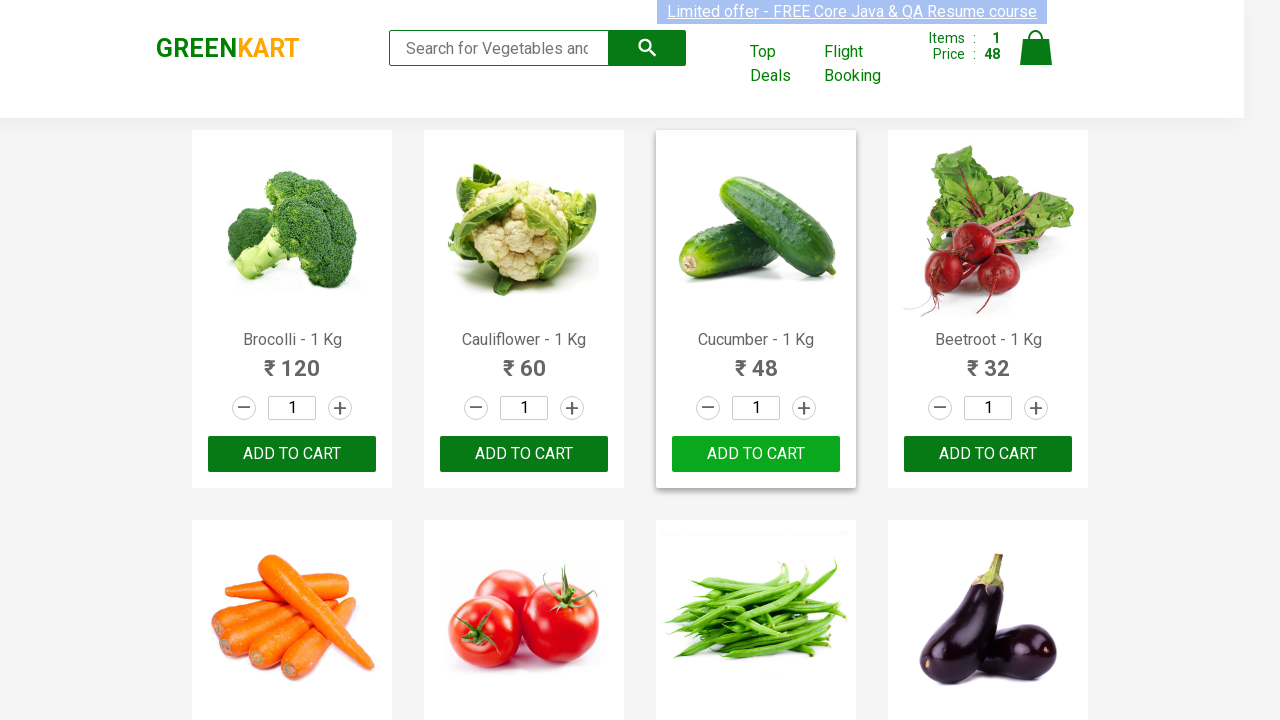

Parsed product name: 'Corn'
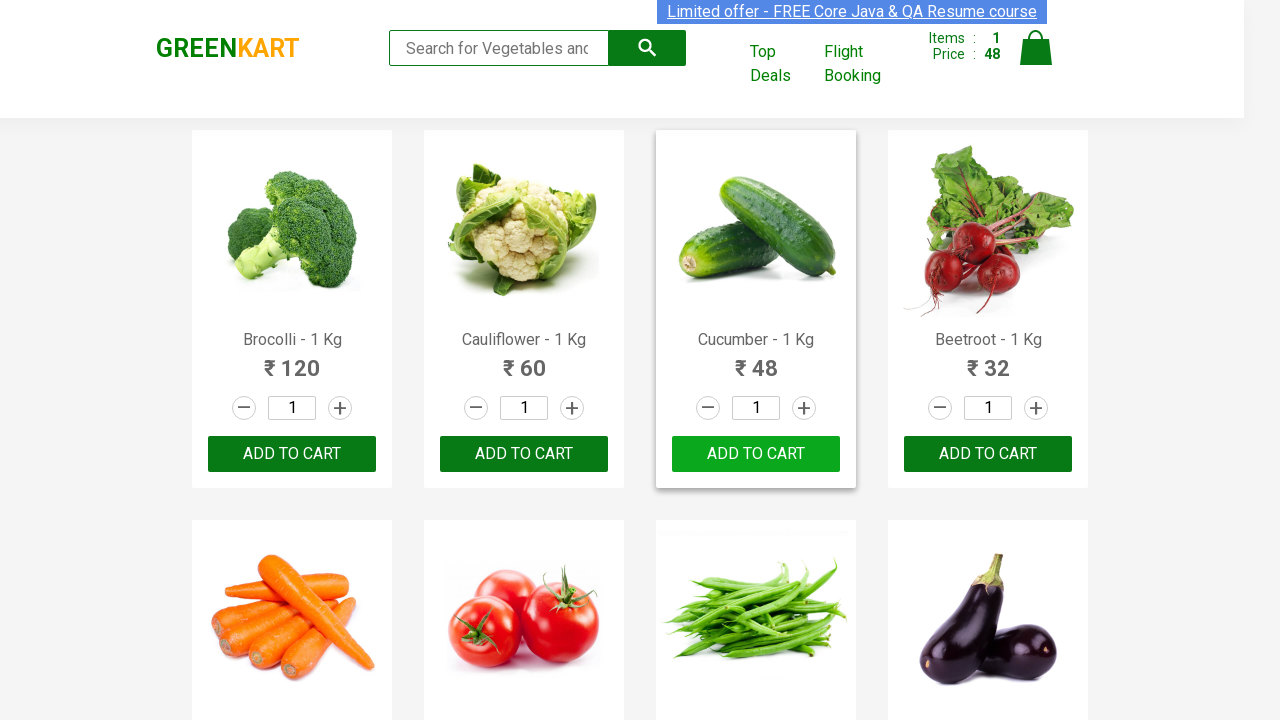

Retrieved text content from product at index 13
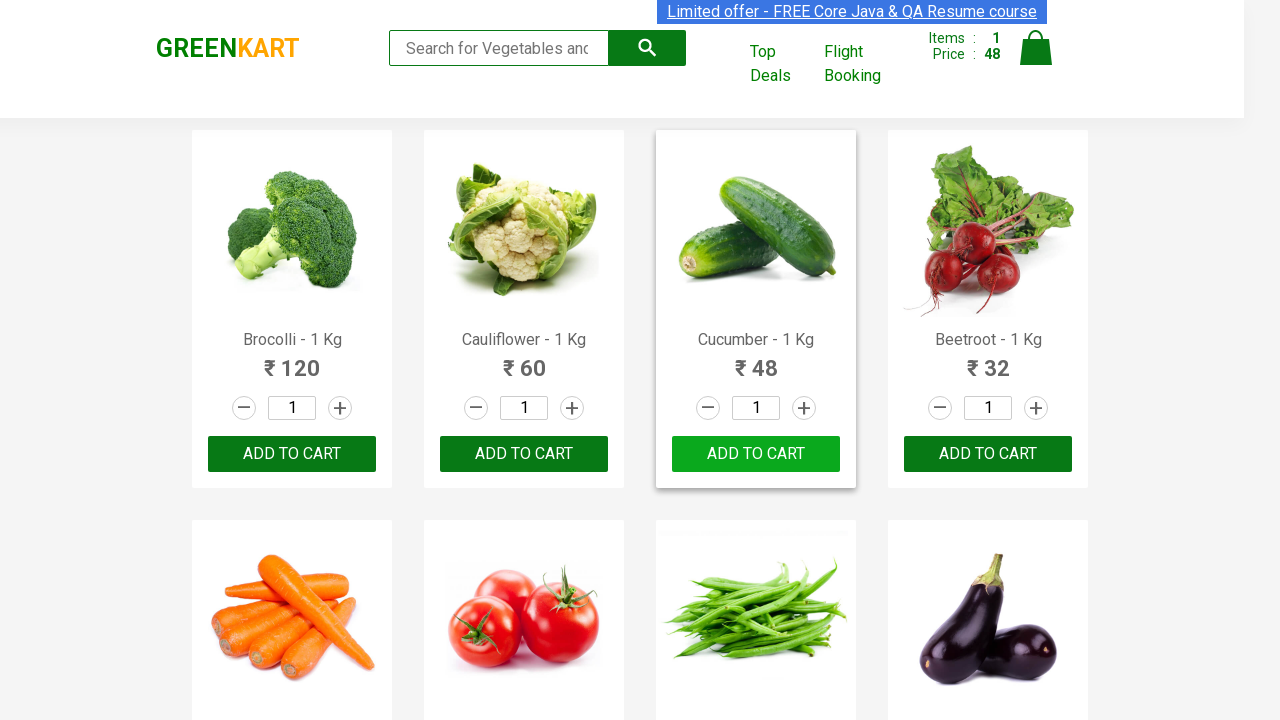

Parsed product name: 'Onion'
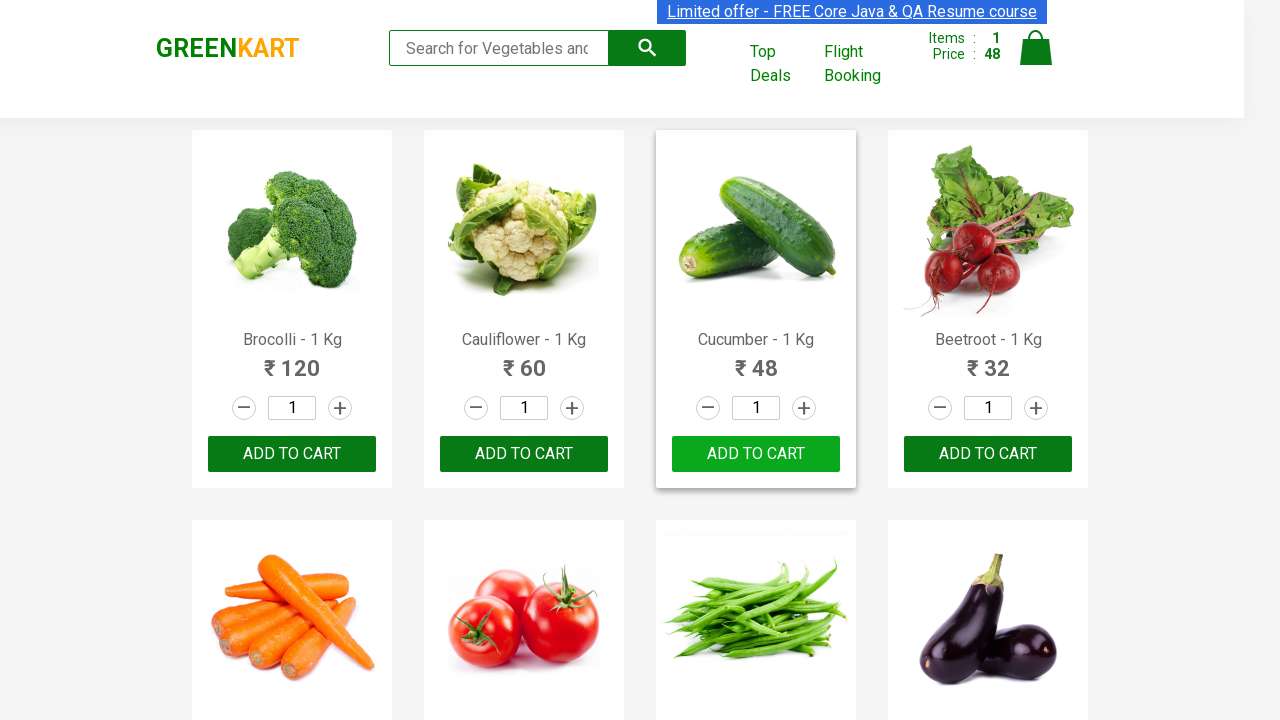

Retrieved text content from product at index 14
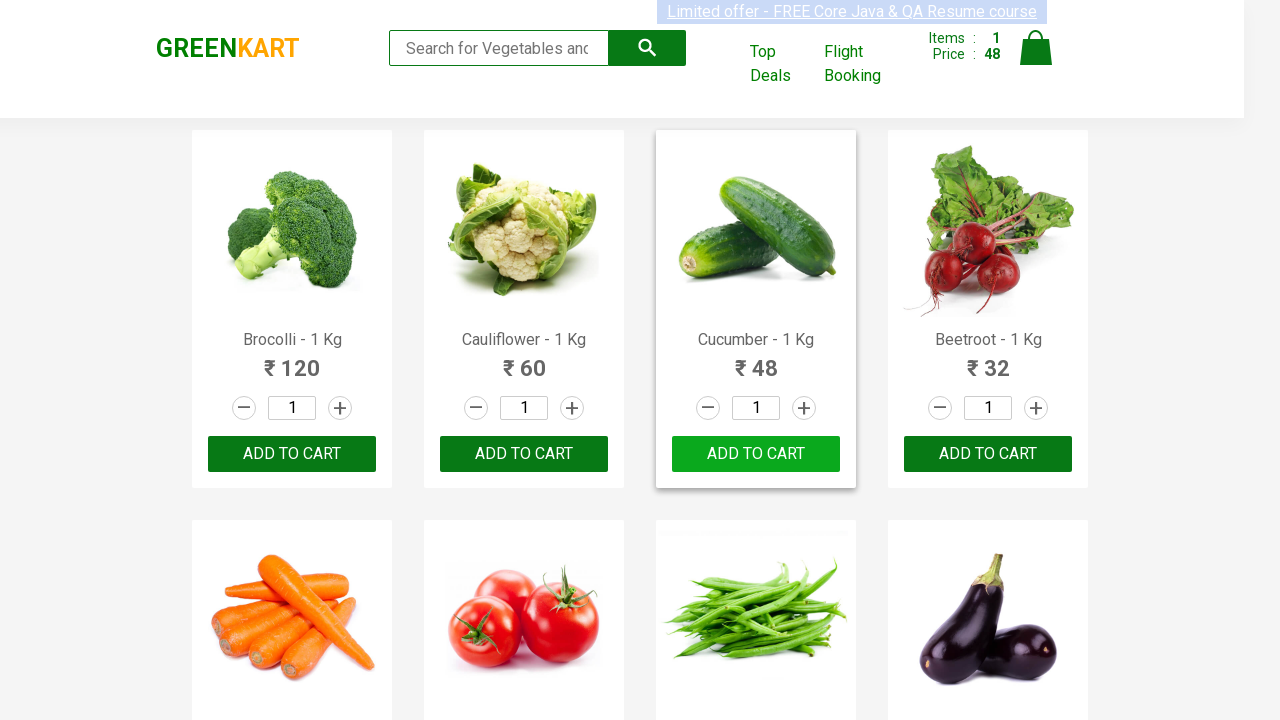

Parsed product name: 'Apple'
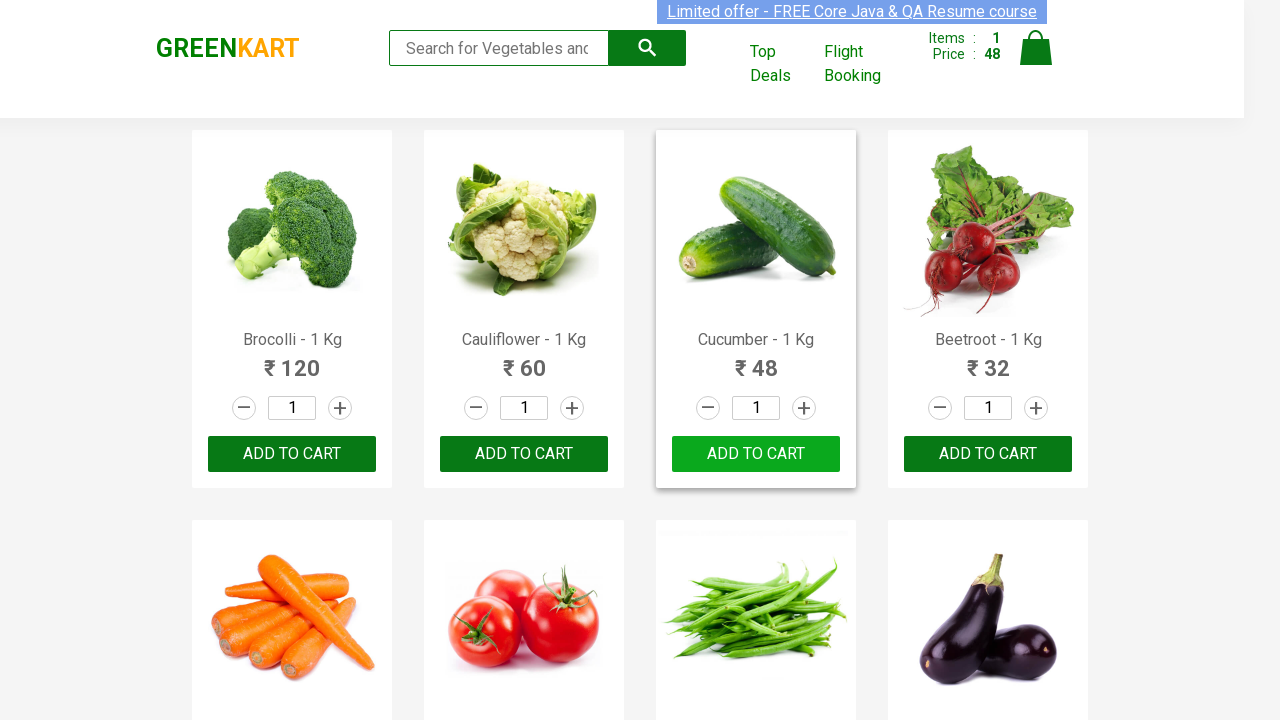

Retrieved text content from product at index 15
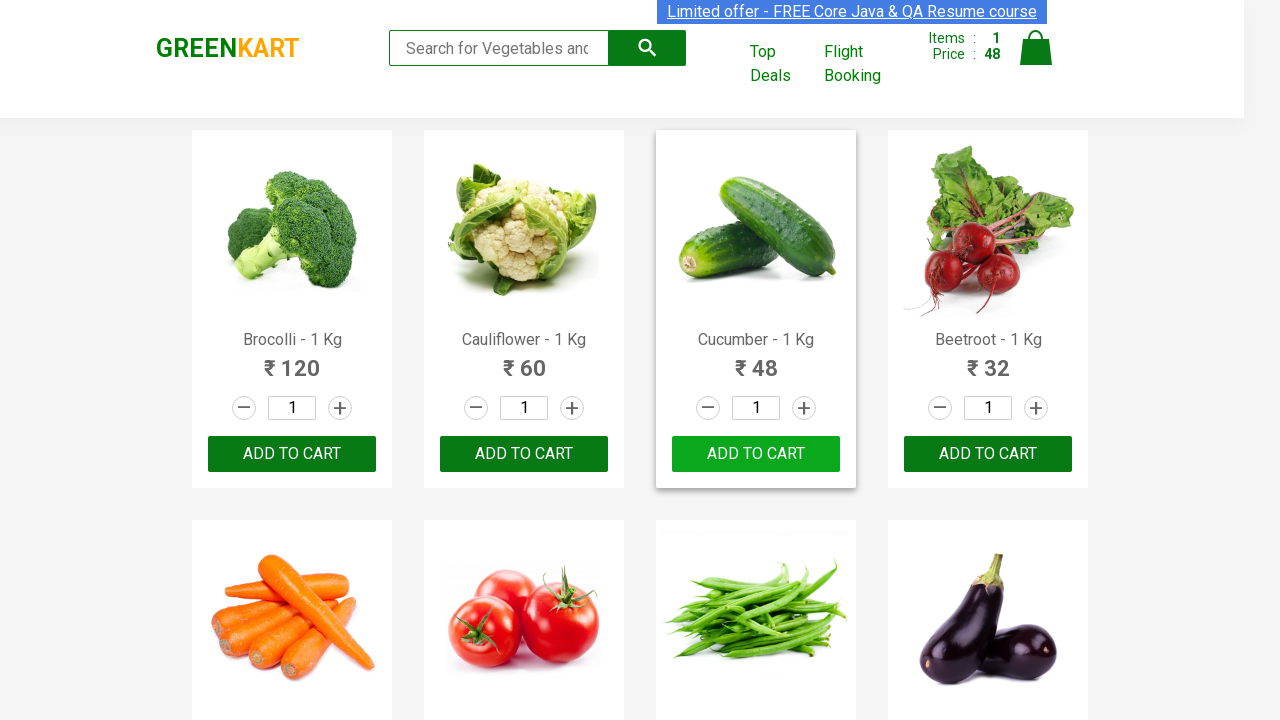

Parsed product name: 'Banana'
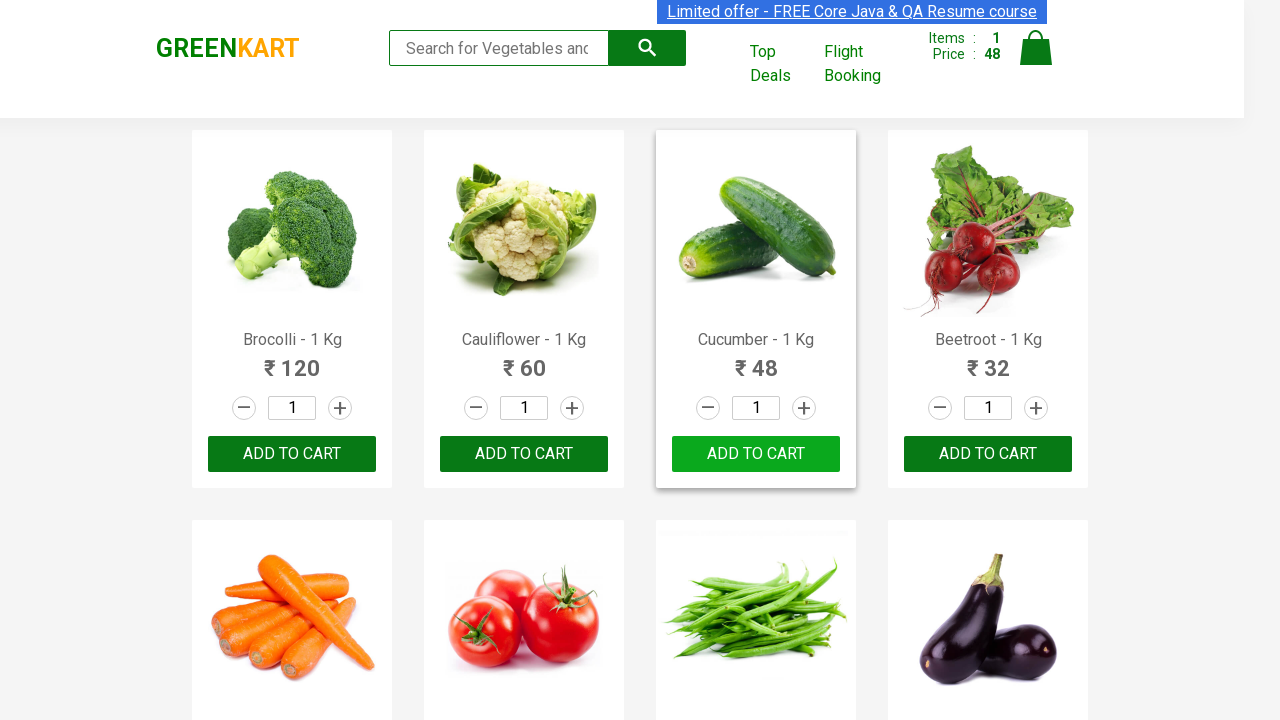

Retrieved text content from product at index 16
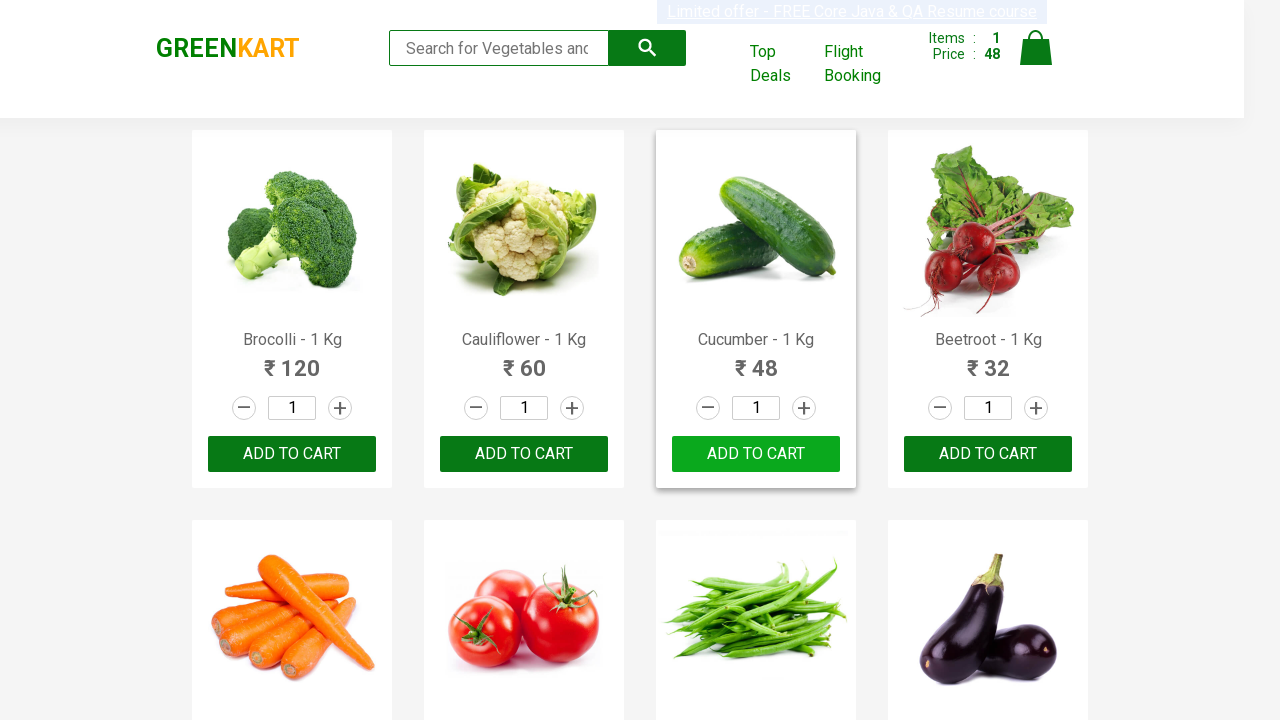

Parsed product name: 'Grapes'
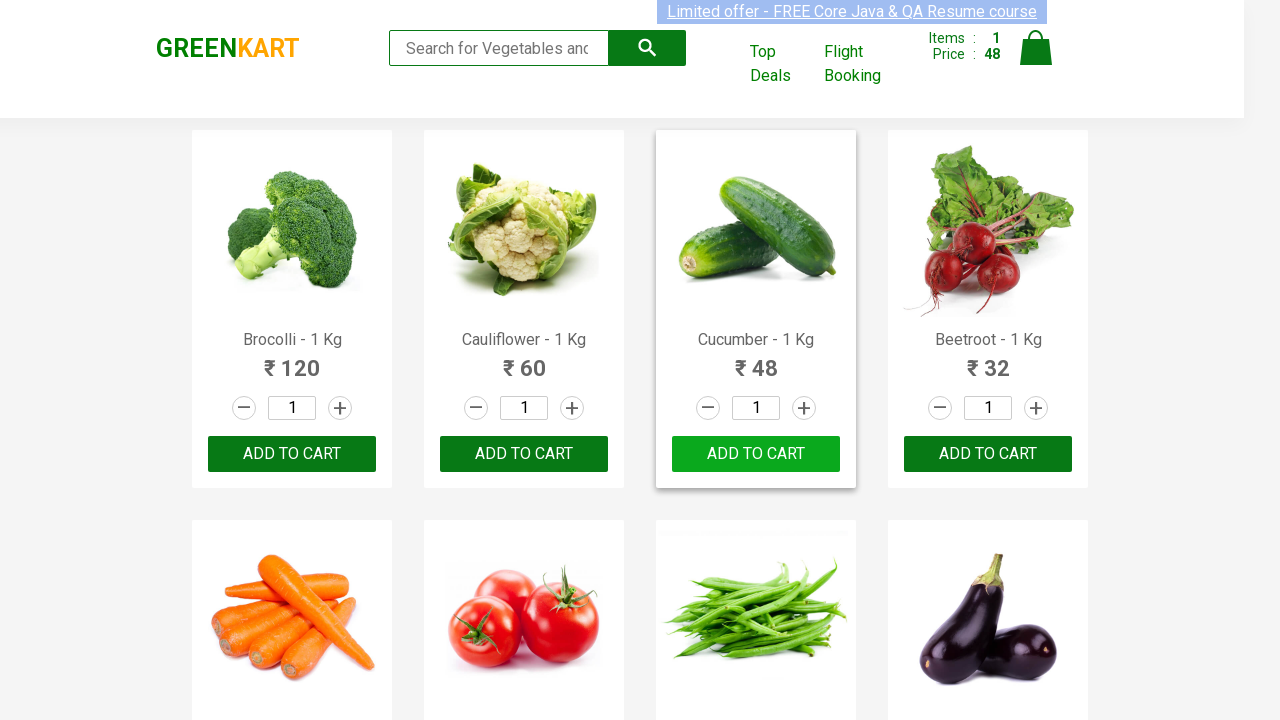

Retrieved all 'Add to Cart' buttons for product 'Grapes'
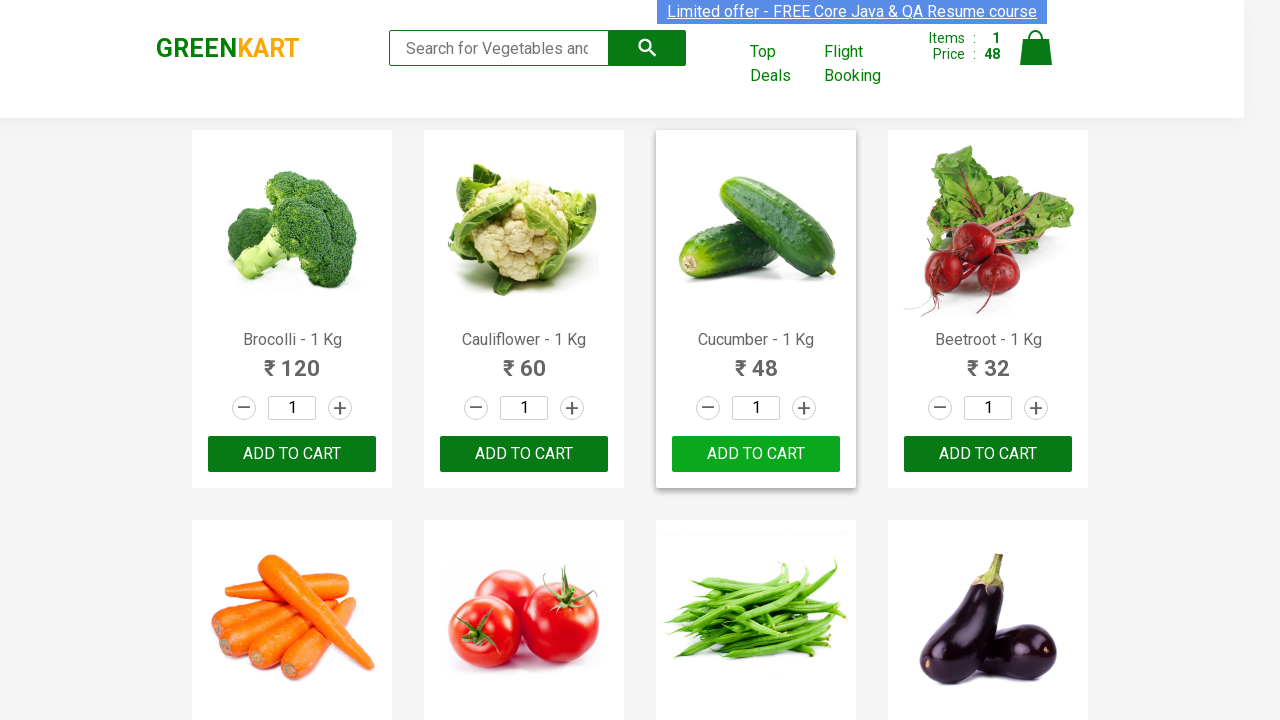

Clicked 'Add to Cart' button for 'Grapes' at (292, 360) on xpath=//div[@class='products']//div//div[3]//button[1] >> nth=16
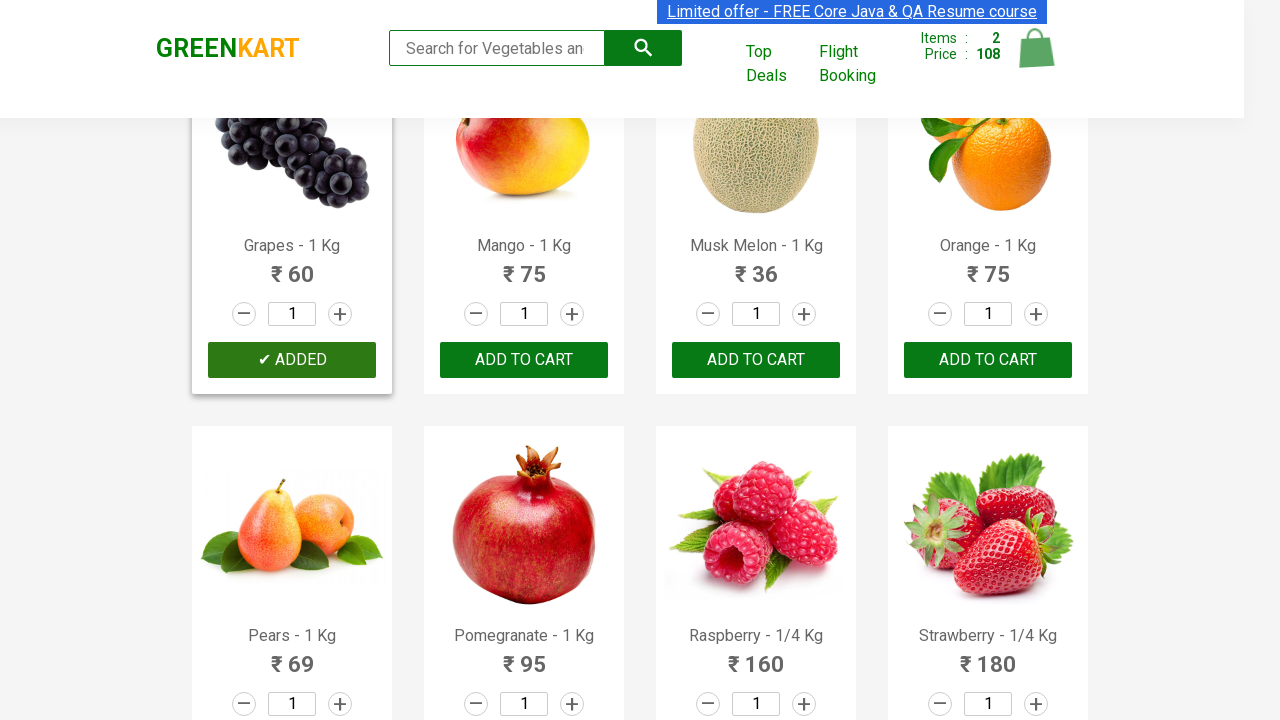

Incremented items added count to 2
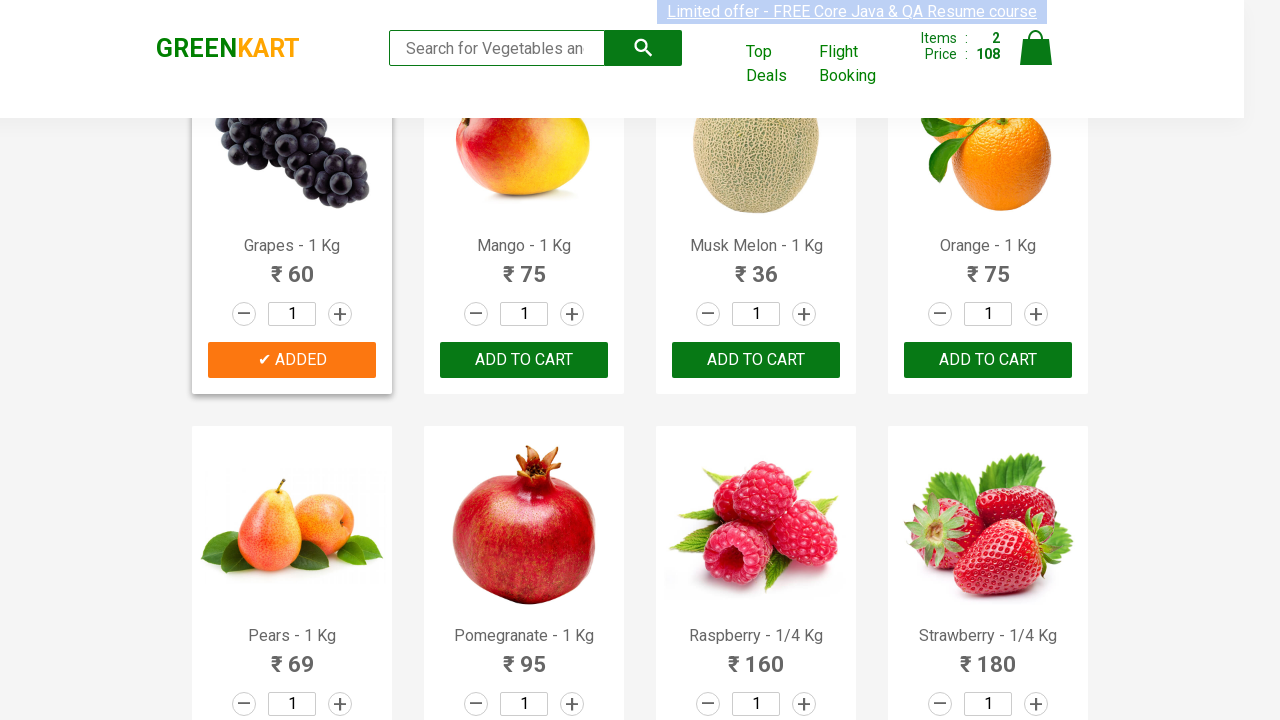

Retrieved text content from product at index 17
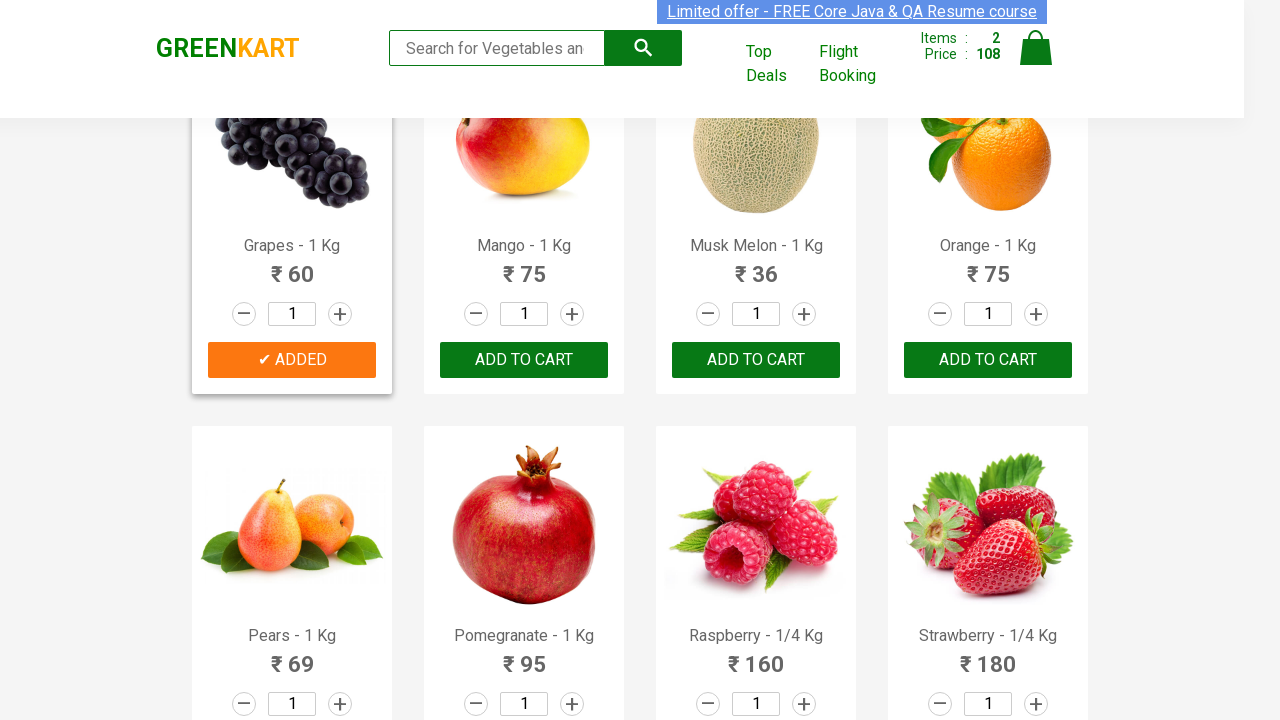

Parsed product name: 'Mango'
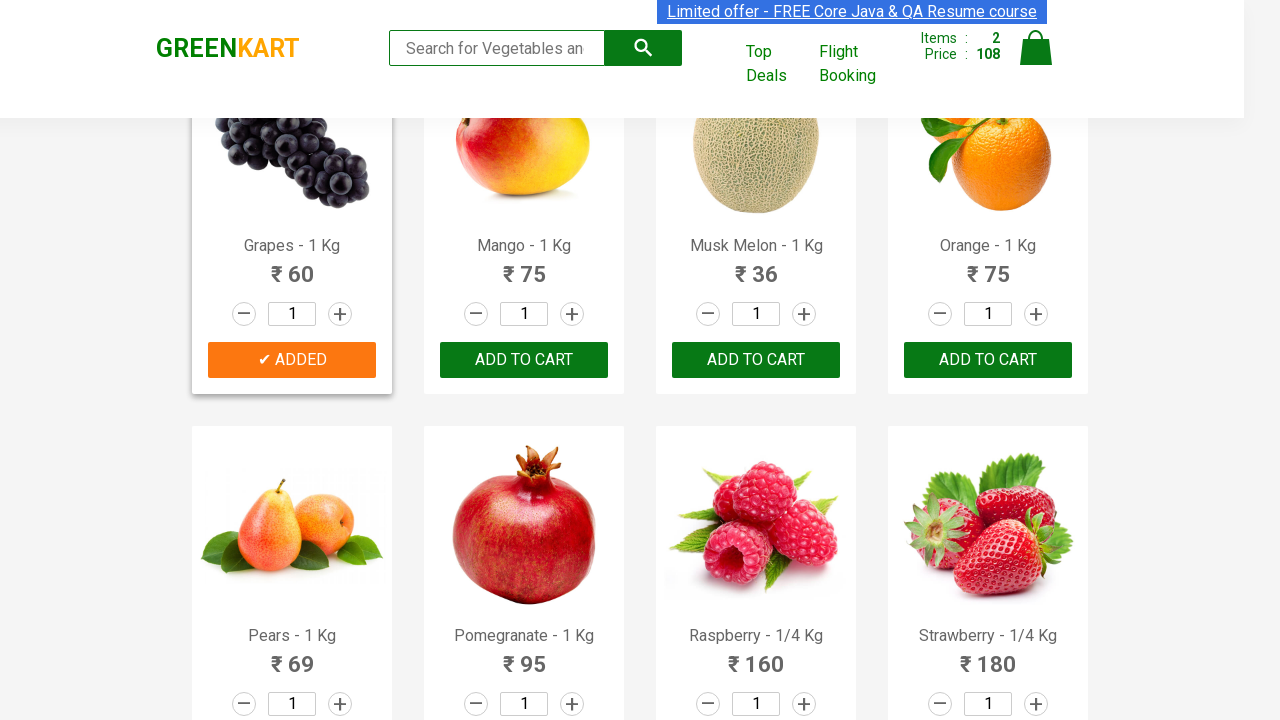

Retrieved all 'Add to Cart' buttons for product 'Mango'
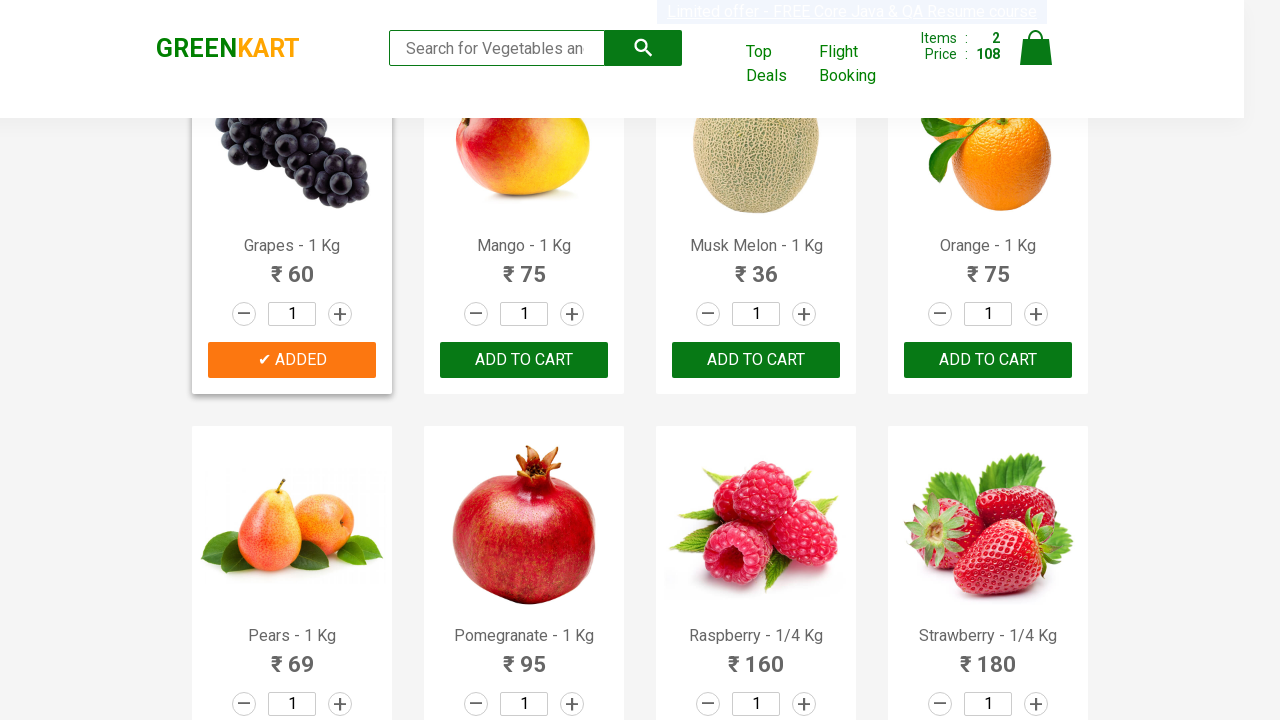

Clicked 'Add to Cart' button for 'Mango' at (524, 360) on xpath=//div[@class='products']//div//div[3]//button[1] >> nth=17
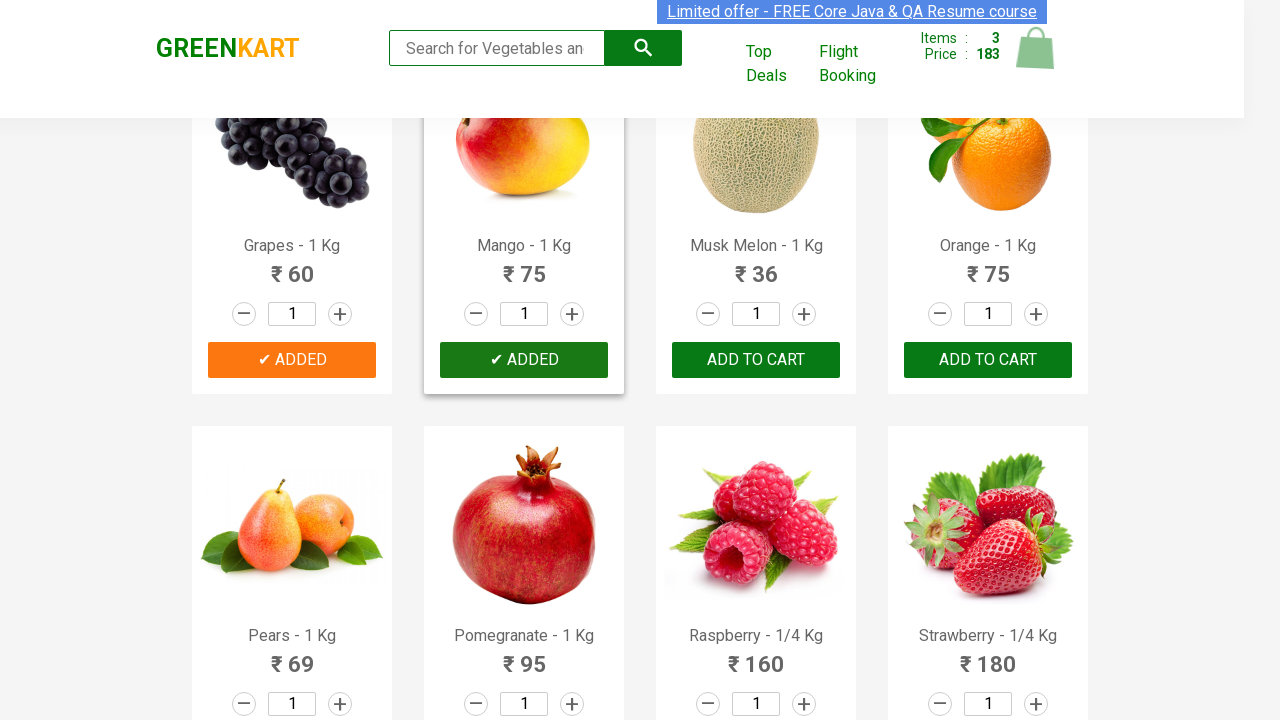

Incremented items added count to 3
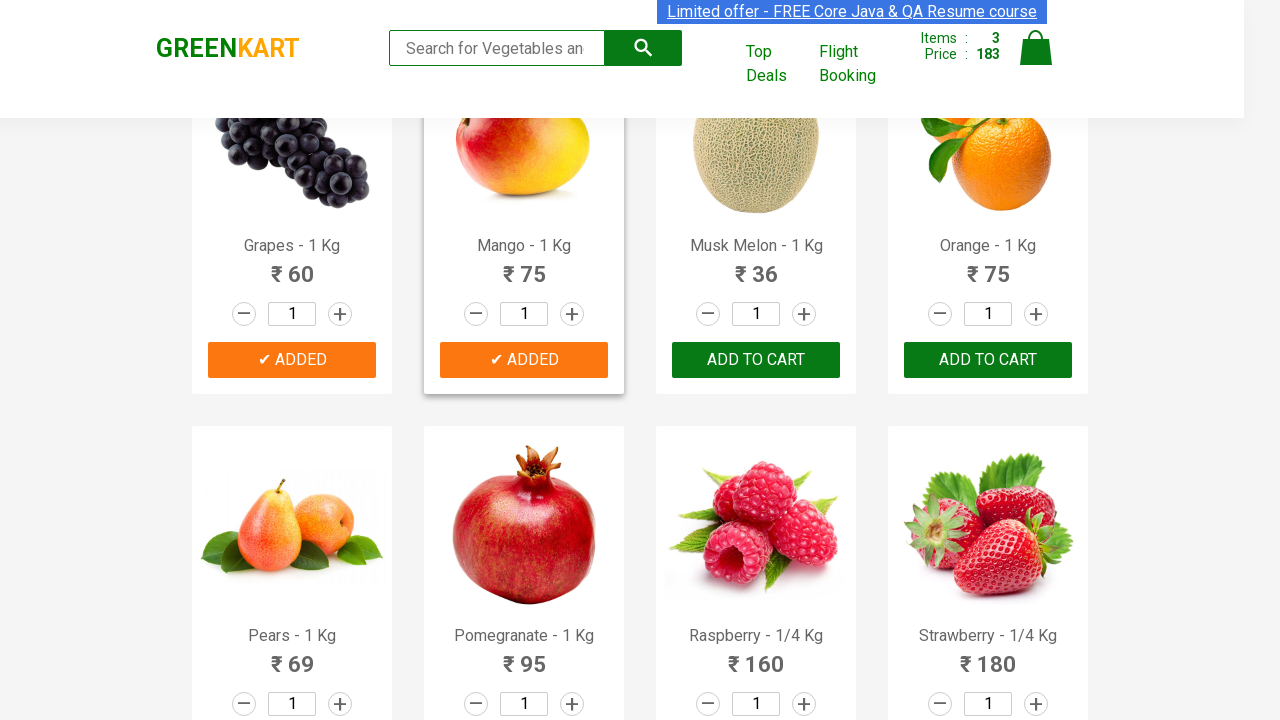

Reached target of 3 items added, stopping search
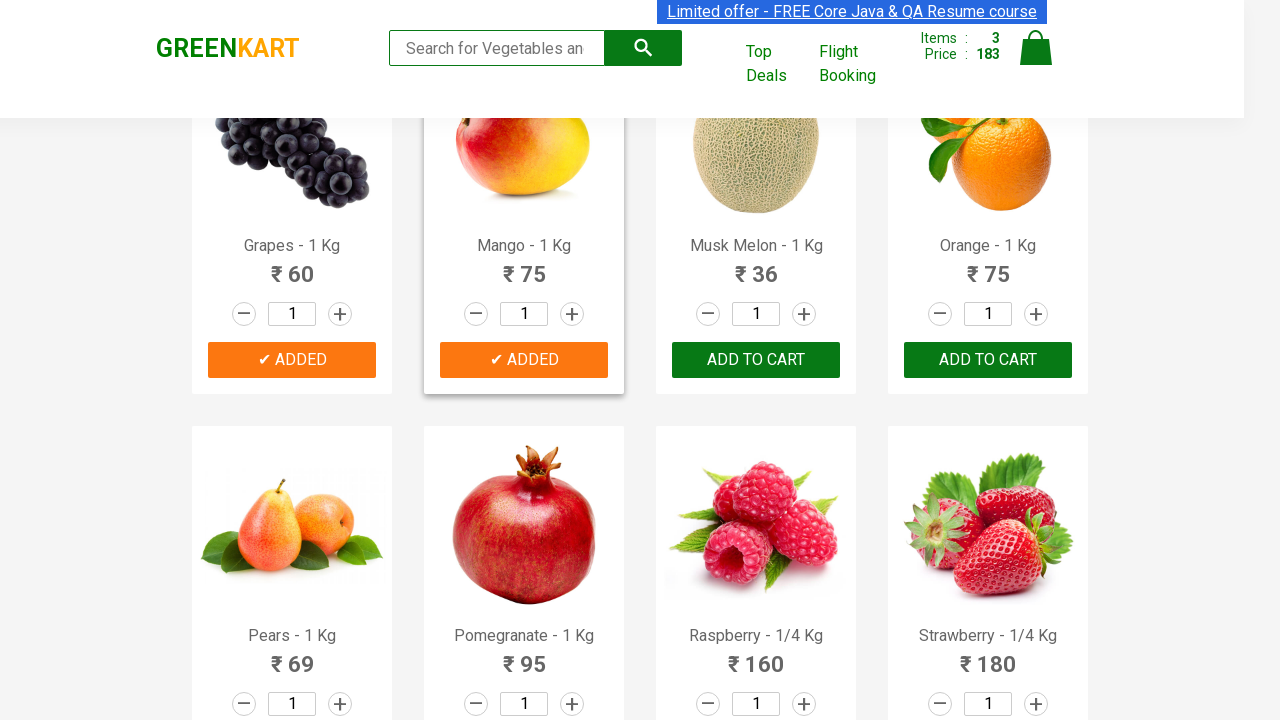

Waited 1 second for cart to update
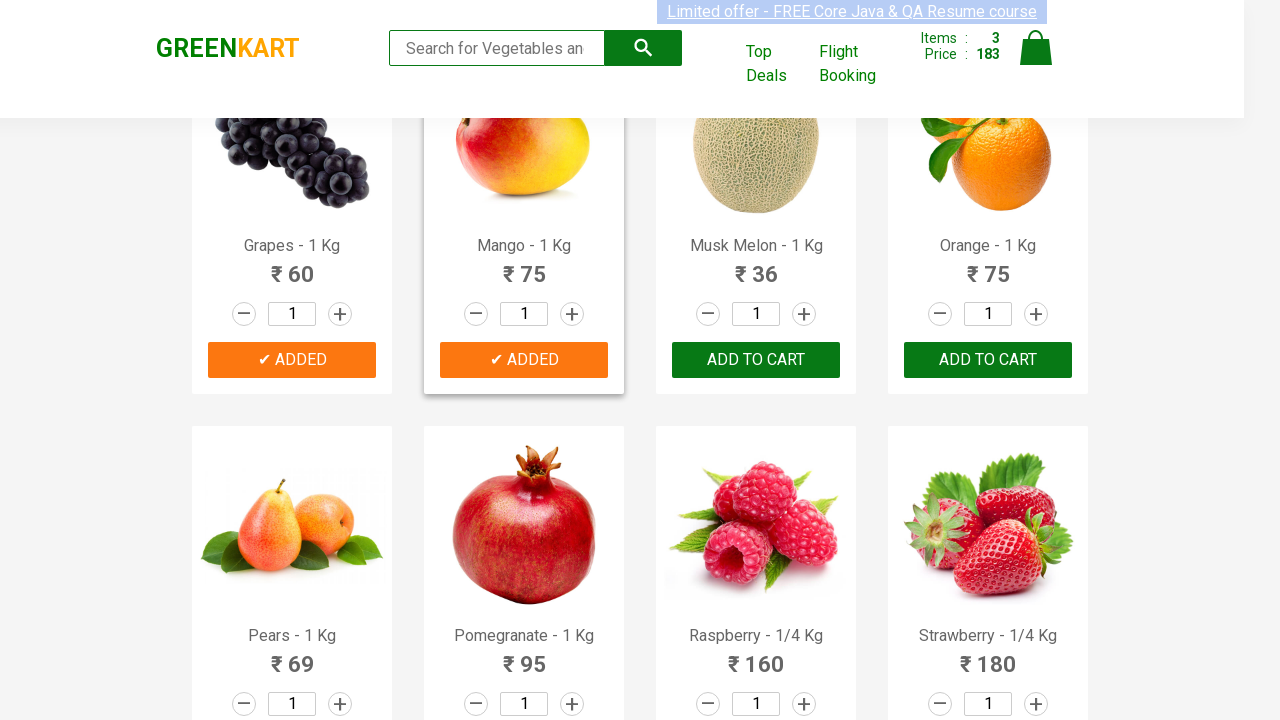

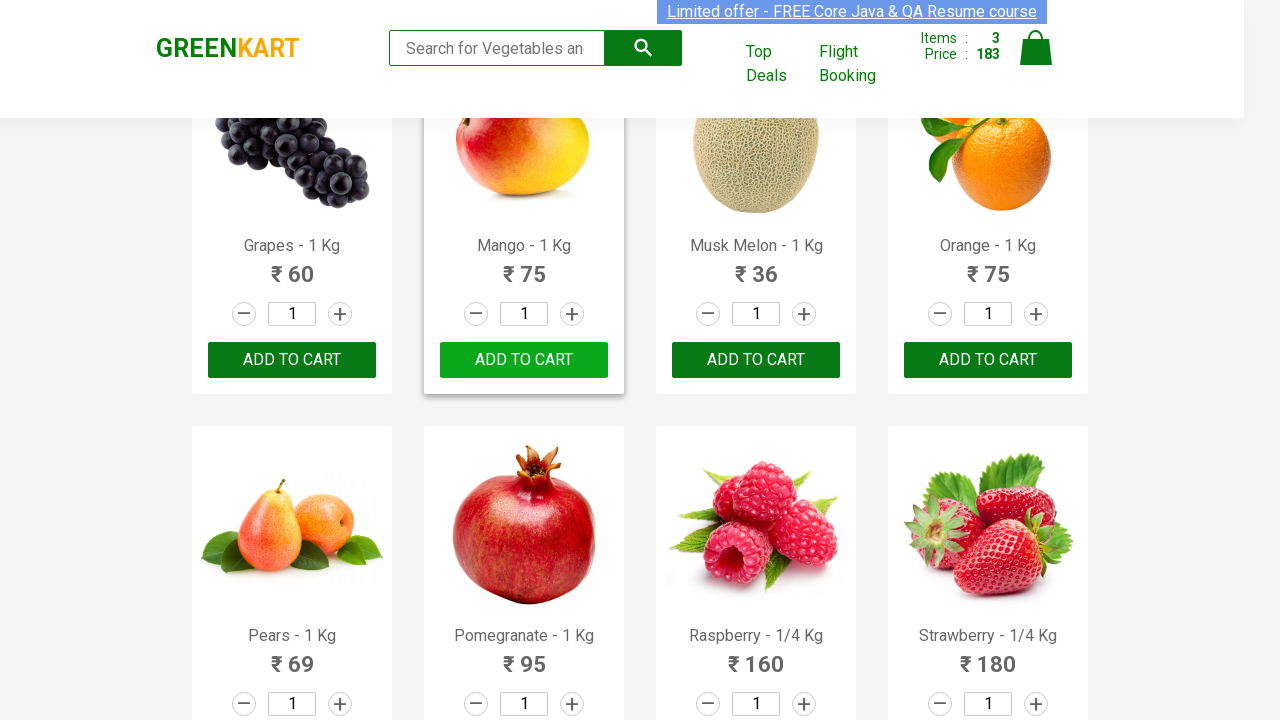